Tests the disappearing elements page by repeatedly clicking on the Gallery link and refreshing until the element is found.

Starting URL: http://the-internet.herokuapp.com/

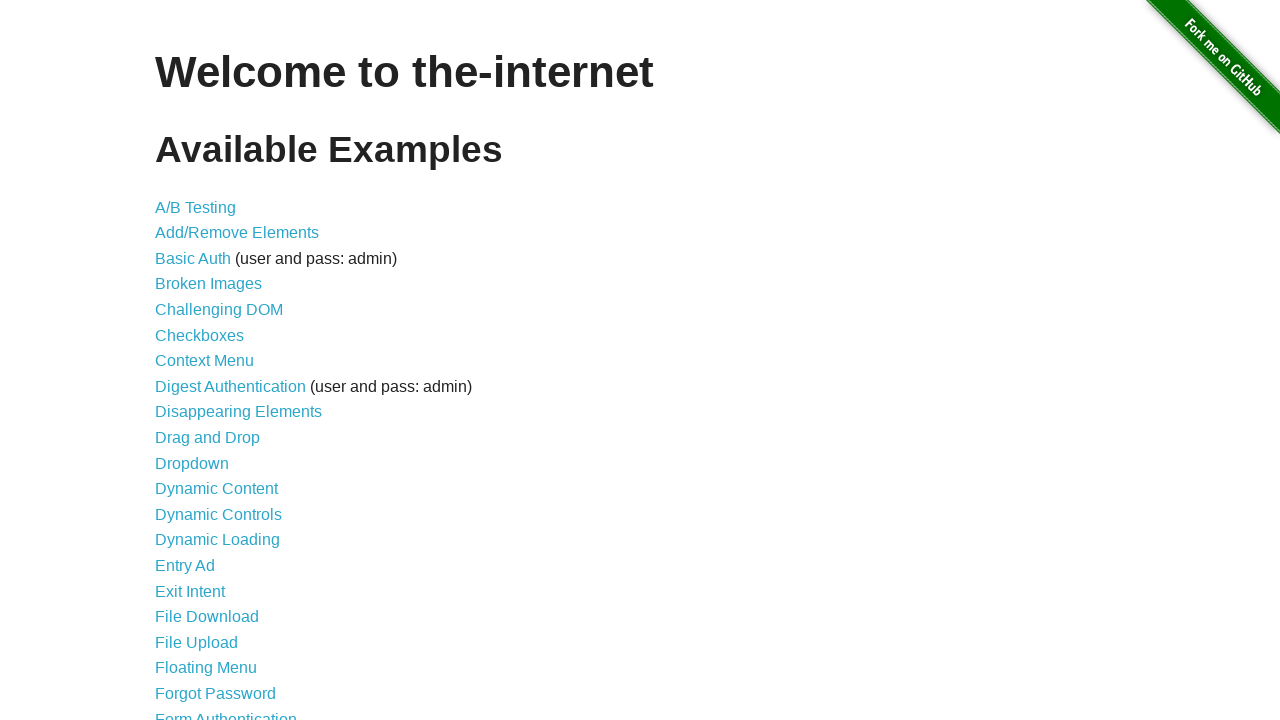

Clicked on Disappearing Elements link at (238, 412) on [href="/disappearing_elements"]
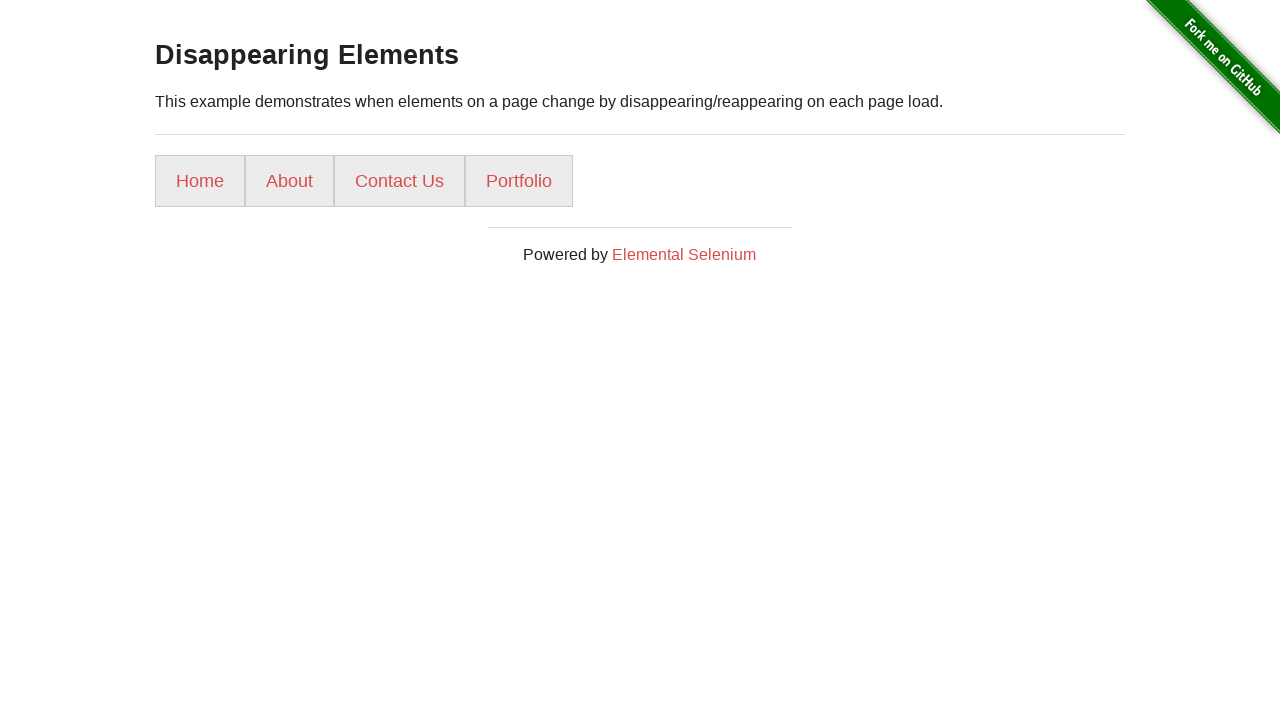

Located Gallery link element
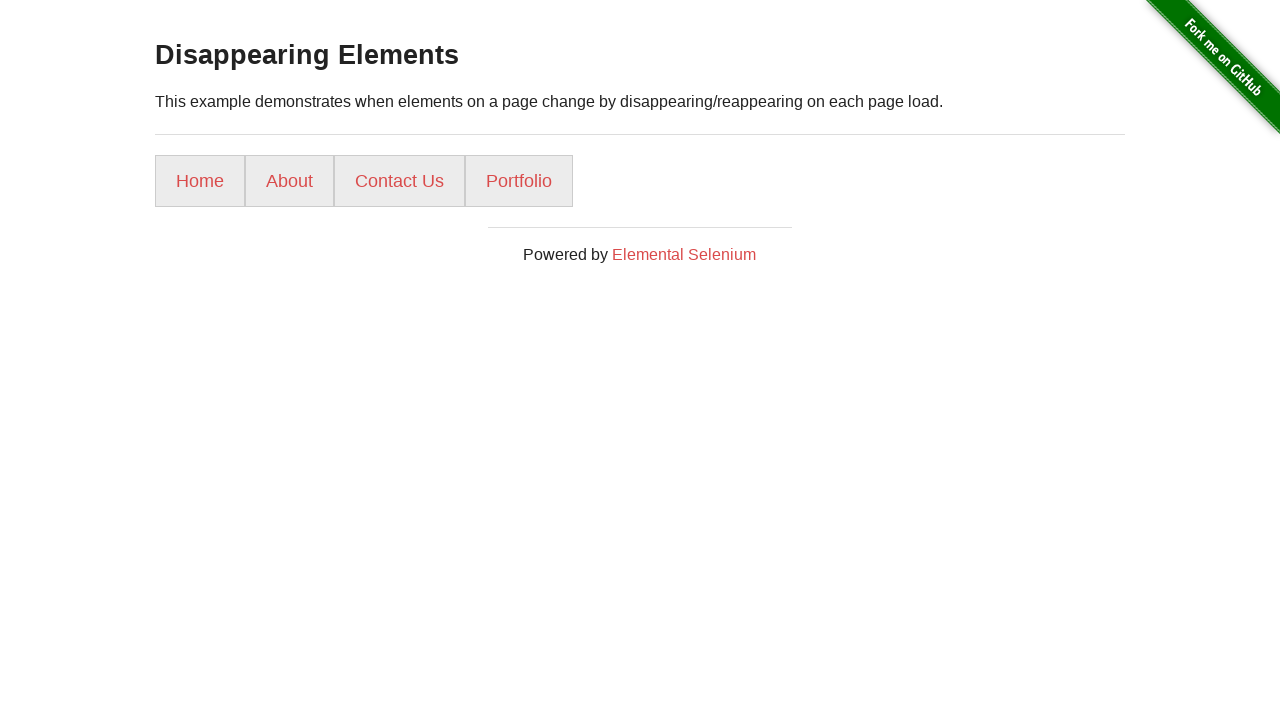

Reloaded the page to check for Gallery link
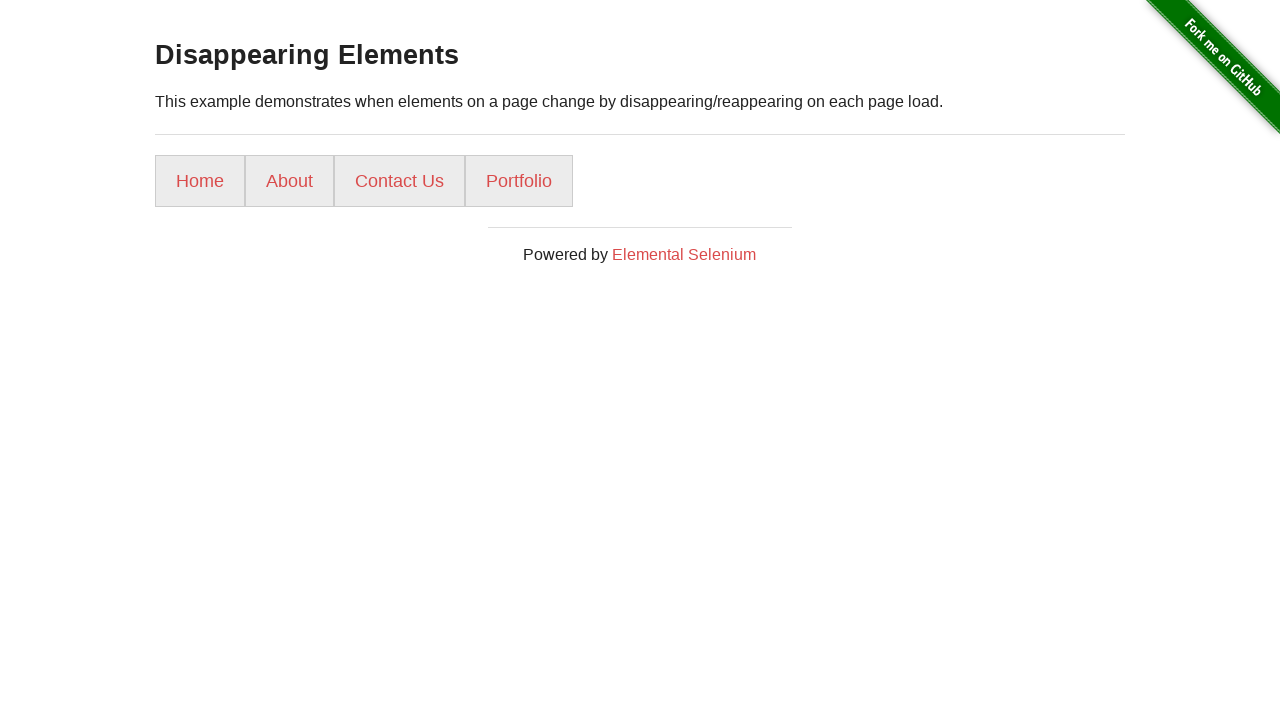

Located Gallery link element
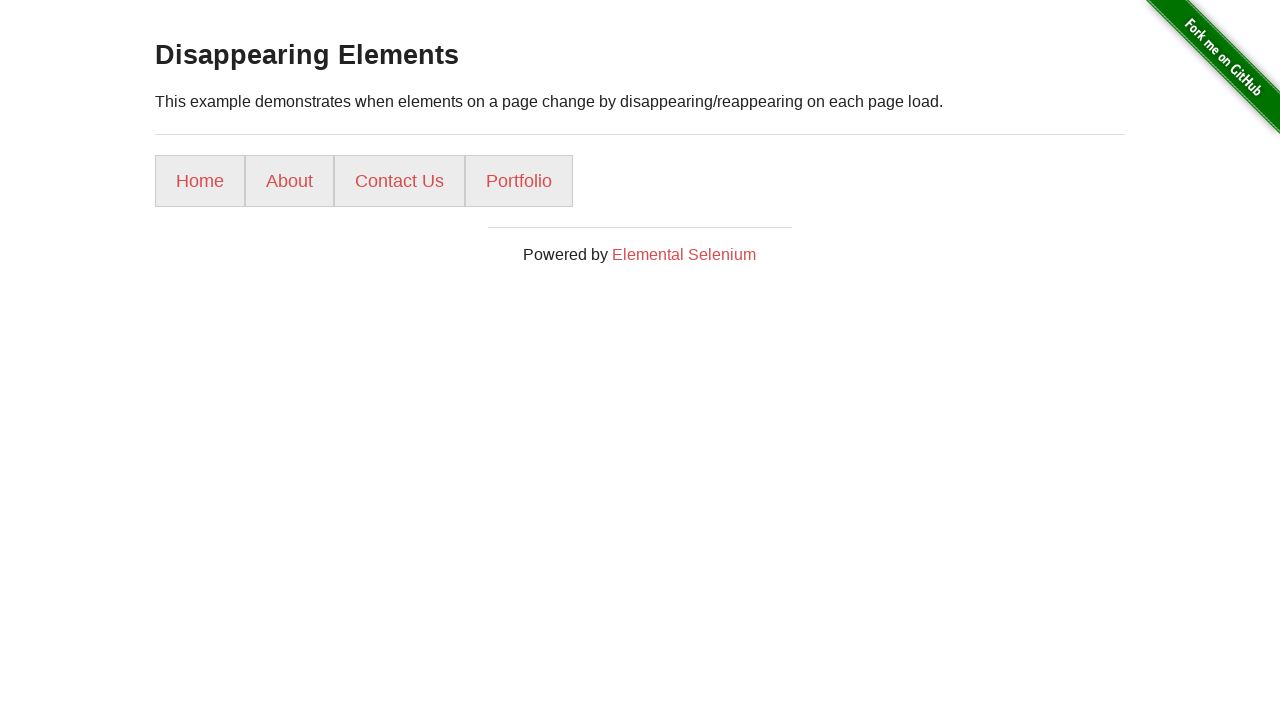

Reloaded the page to check for Gallery link
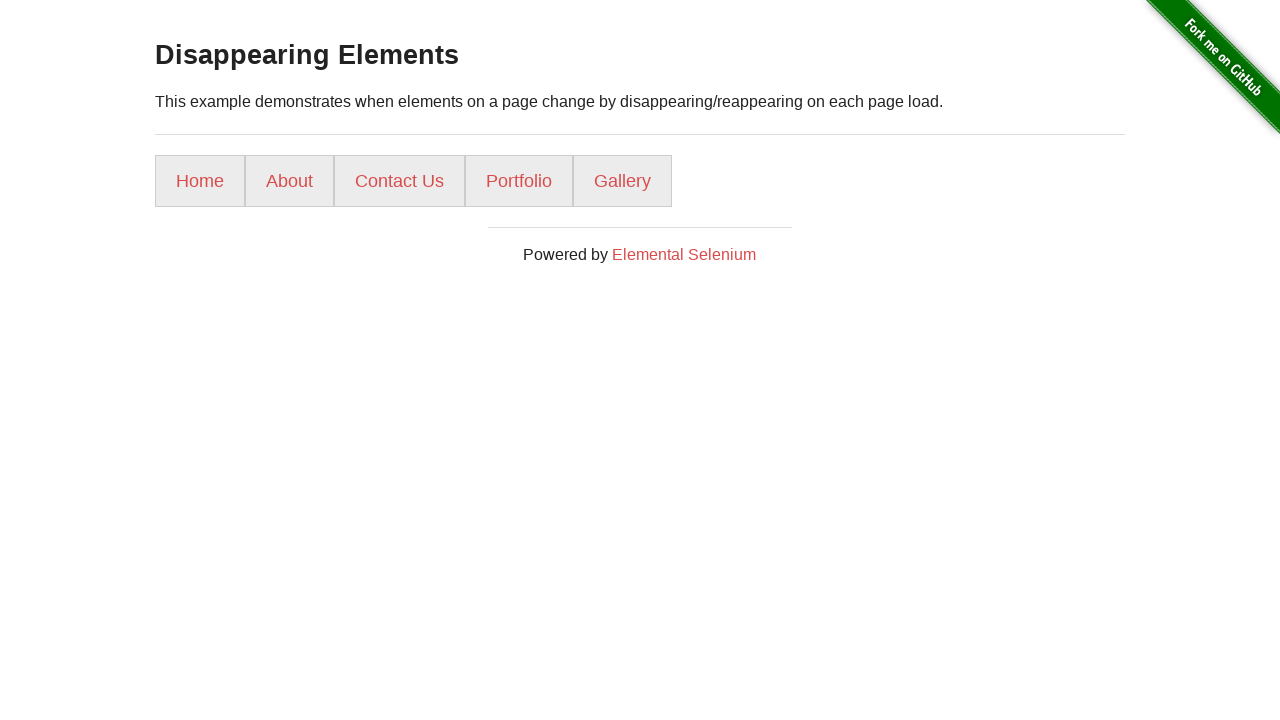

Located Gallery link element
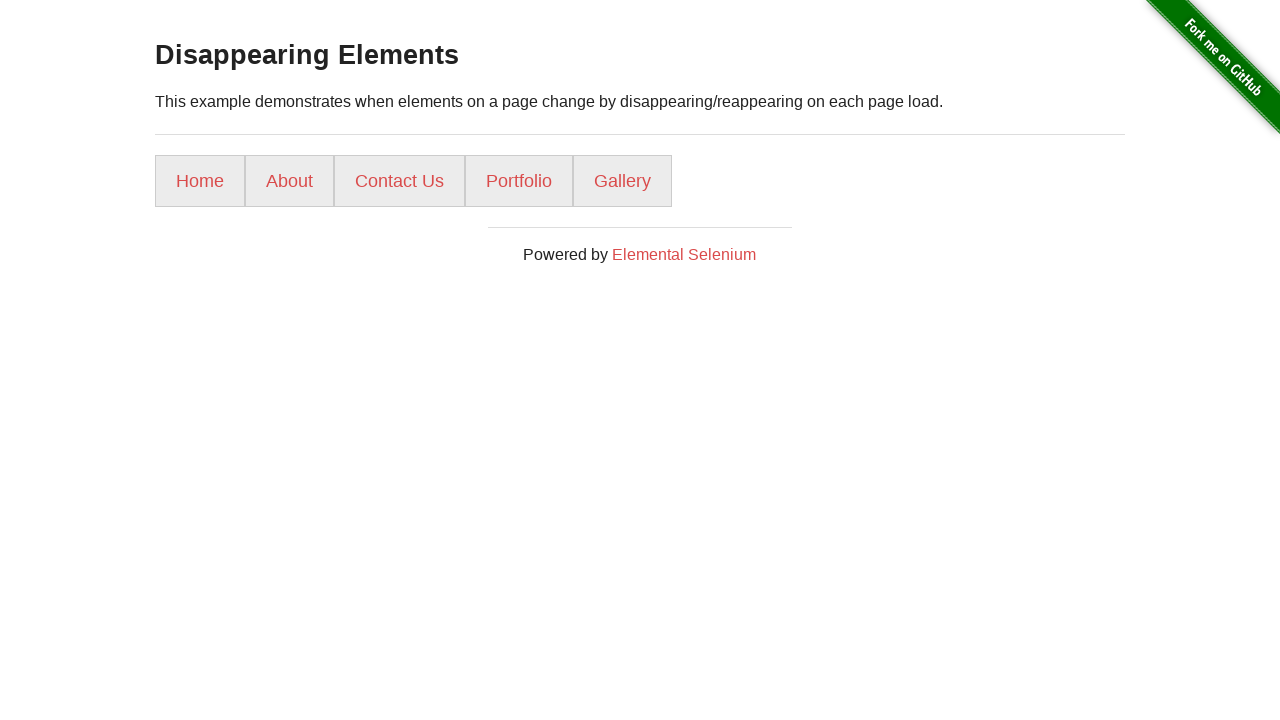

Clicked on Gallery link at (622, 181) on [href="/gallery/"]
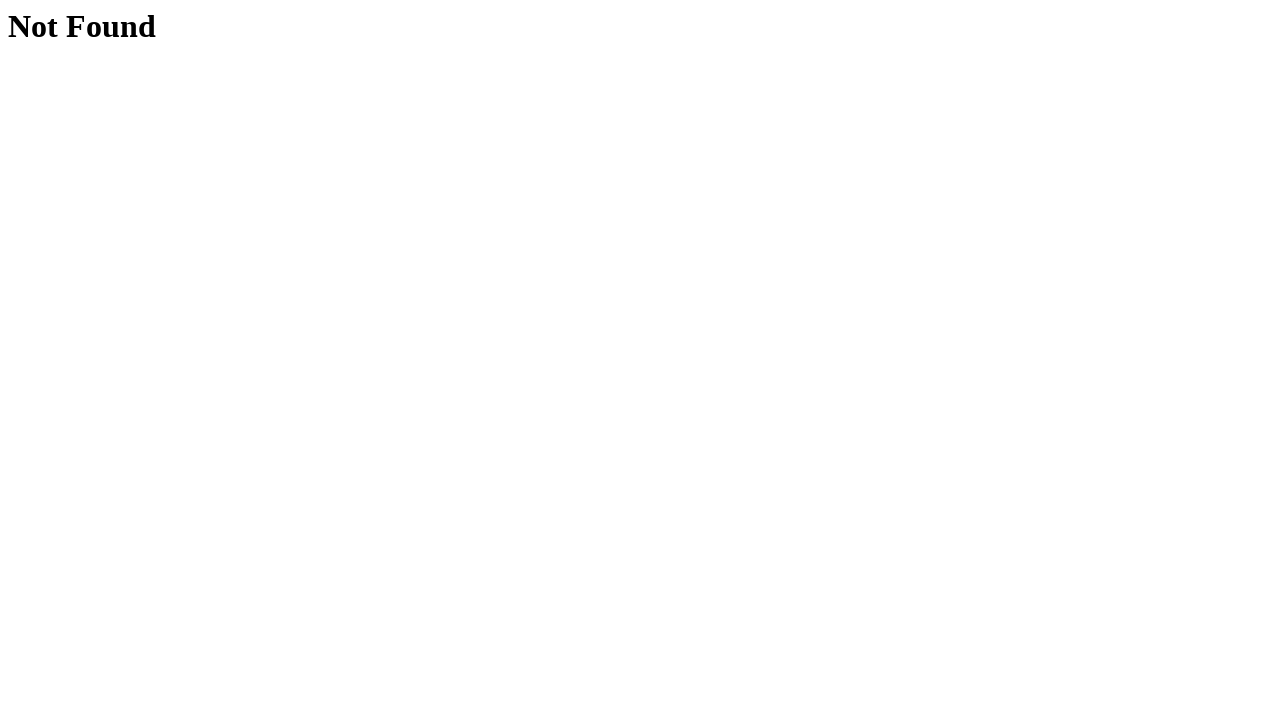

Navigated back from Gallery page
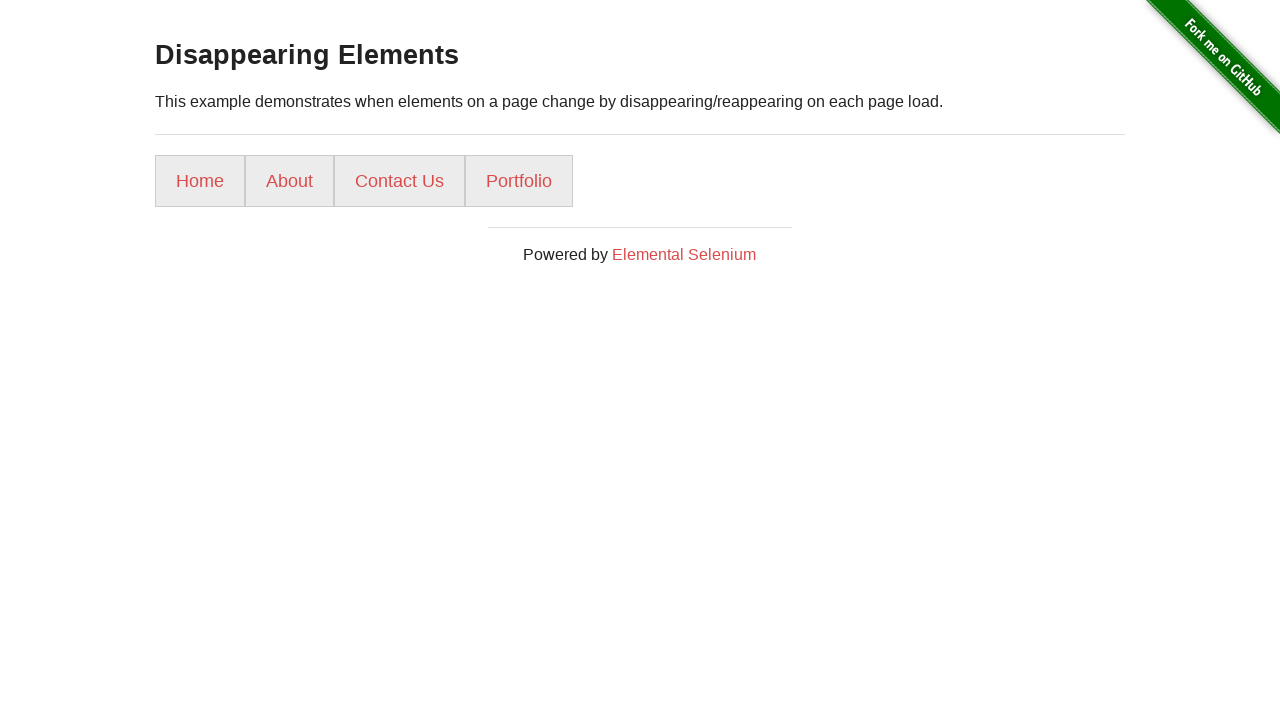

Reloaded the page to check for Gallery link
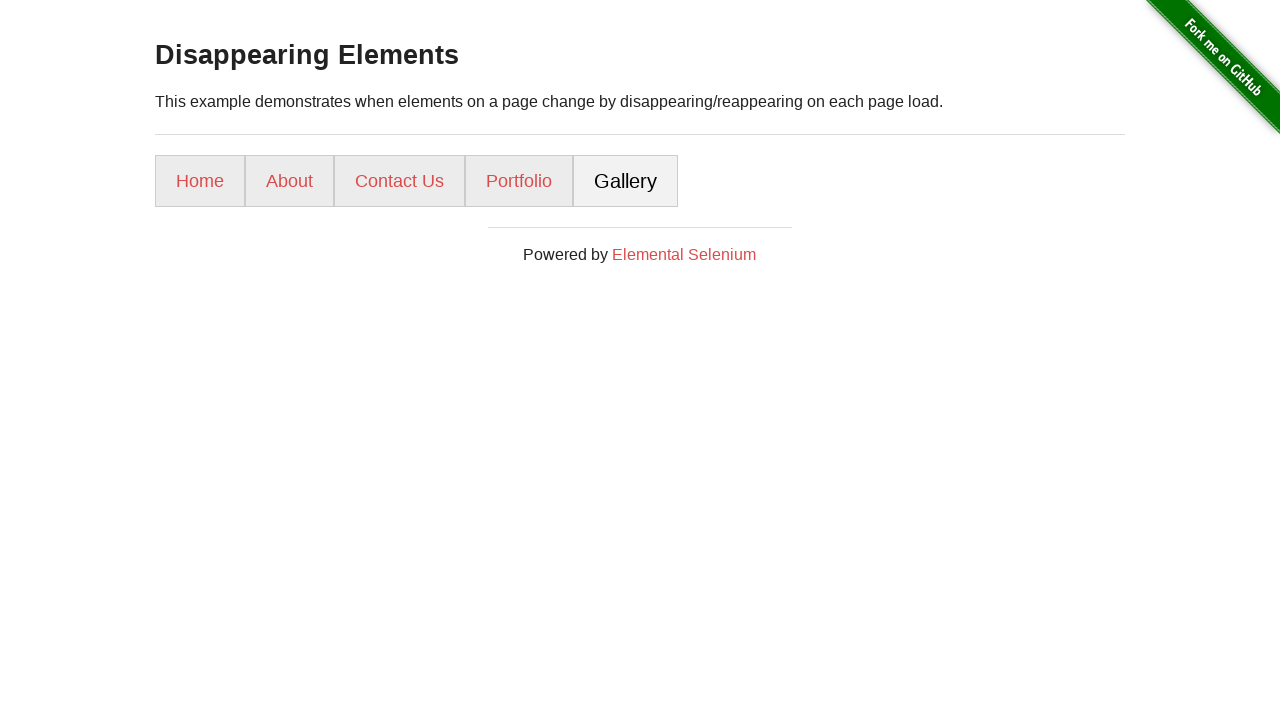

Located Gallery link element
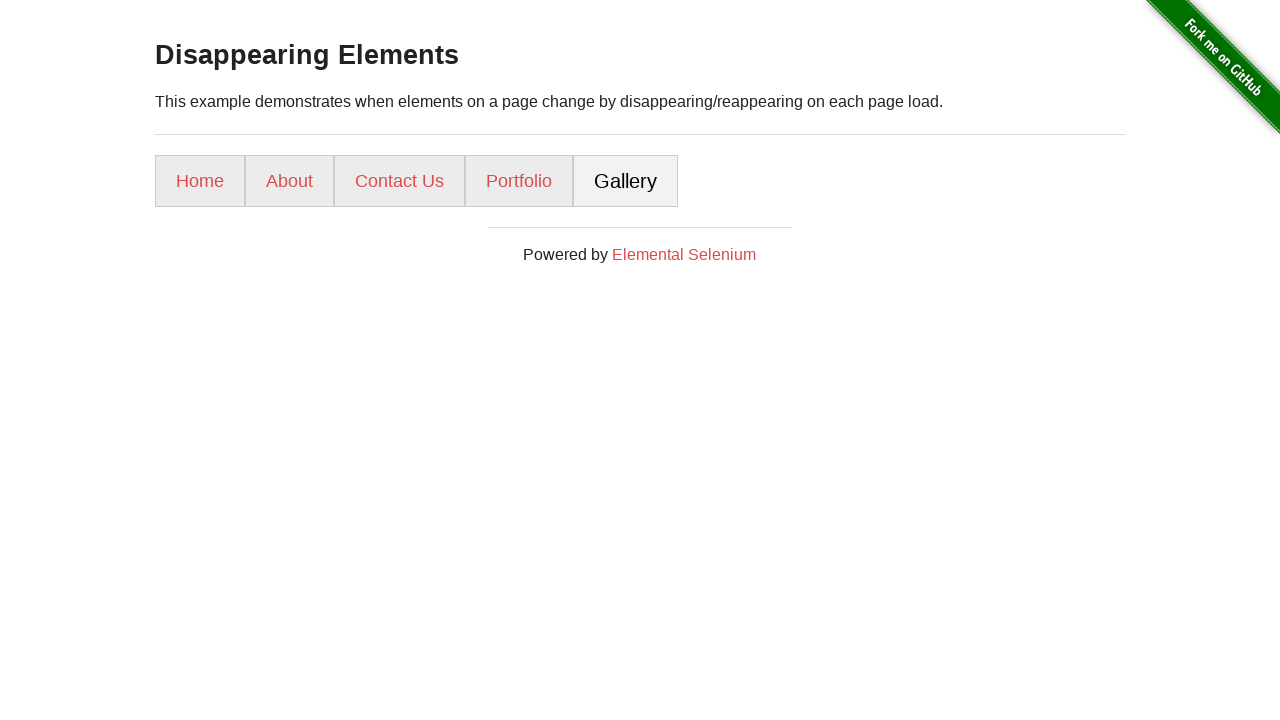

Clicked on Gallery link at (626, 181) on [href="/gallery/"]
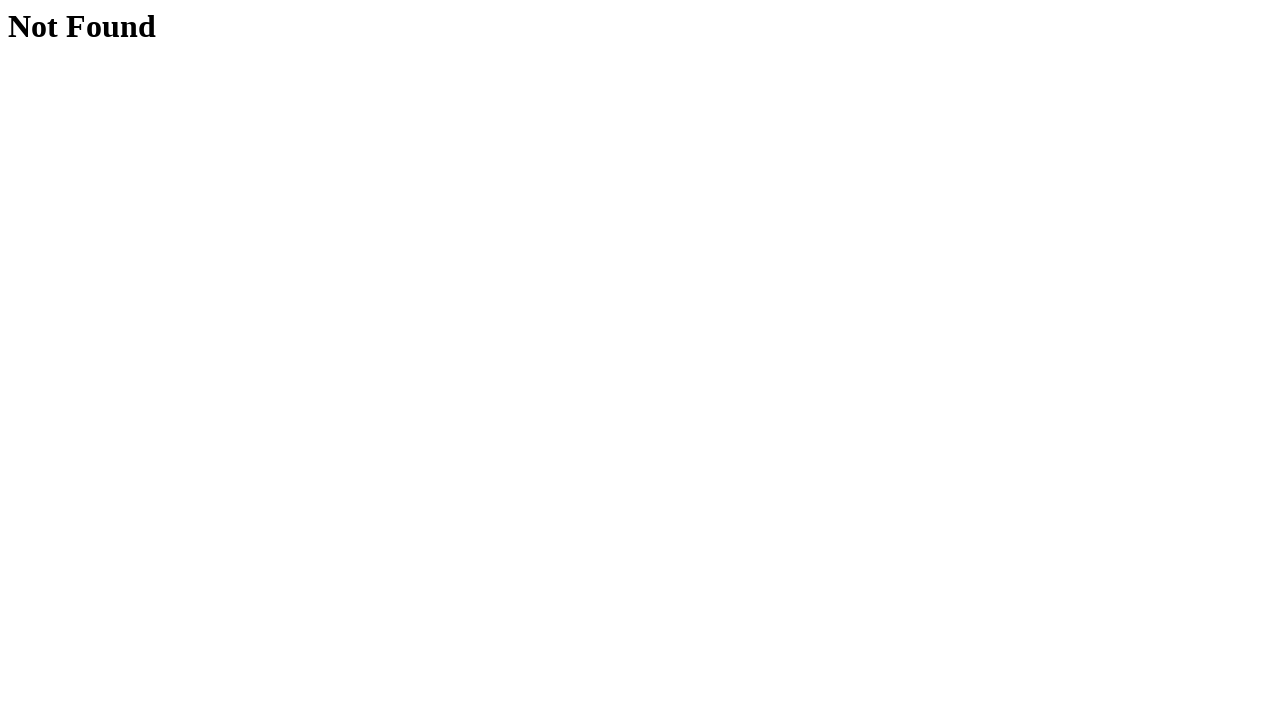

Navigated back from Gallery page
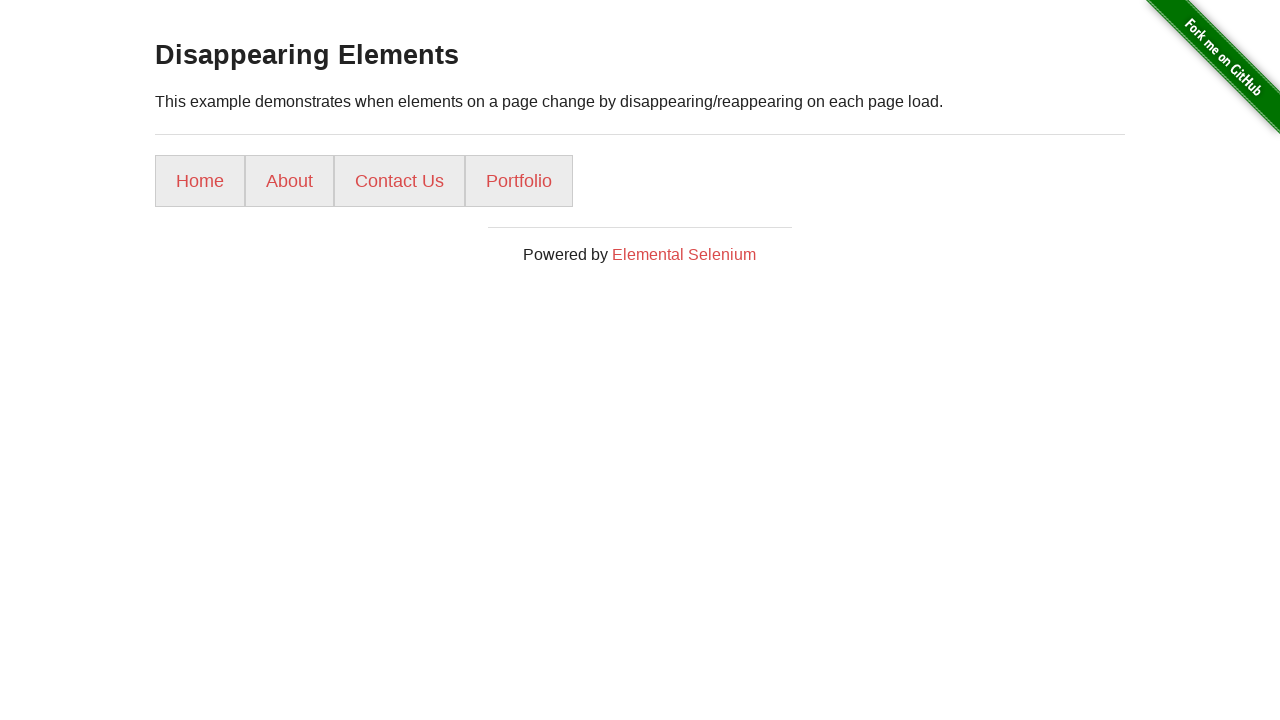

Reloaded the page to check for Gallery link
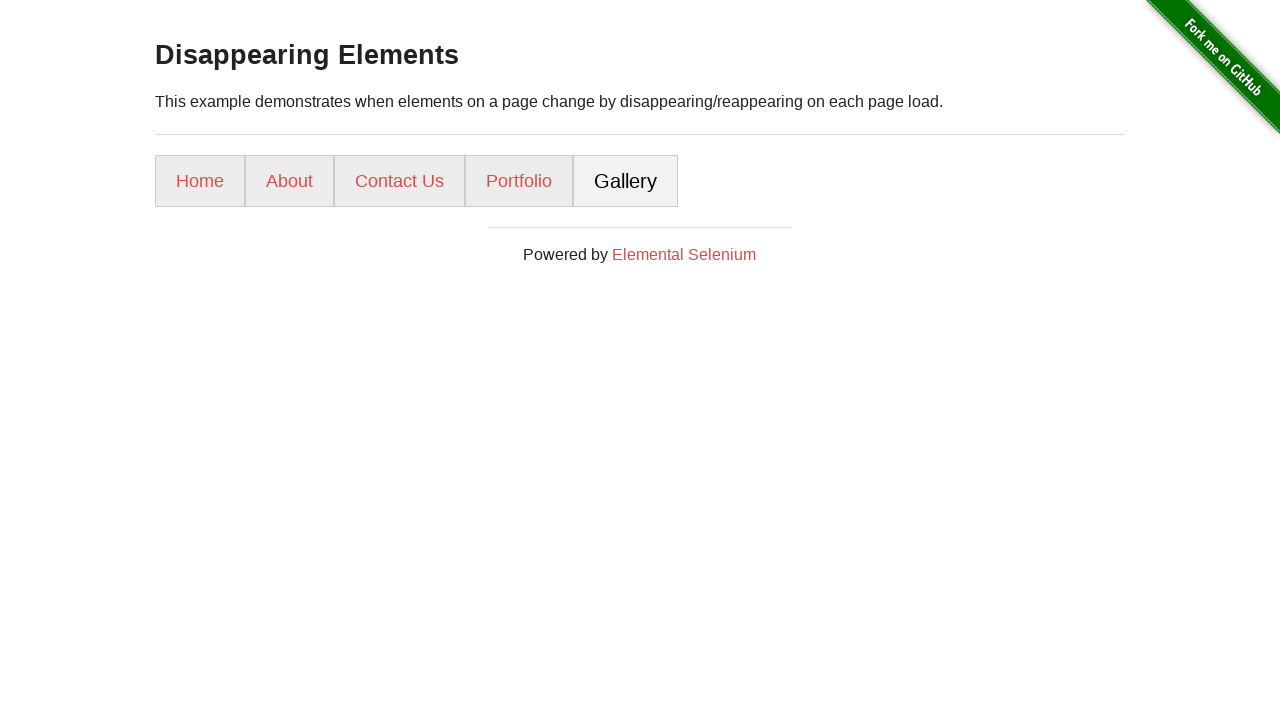

Located Gallery link element
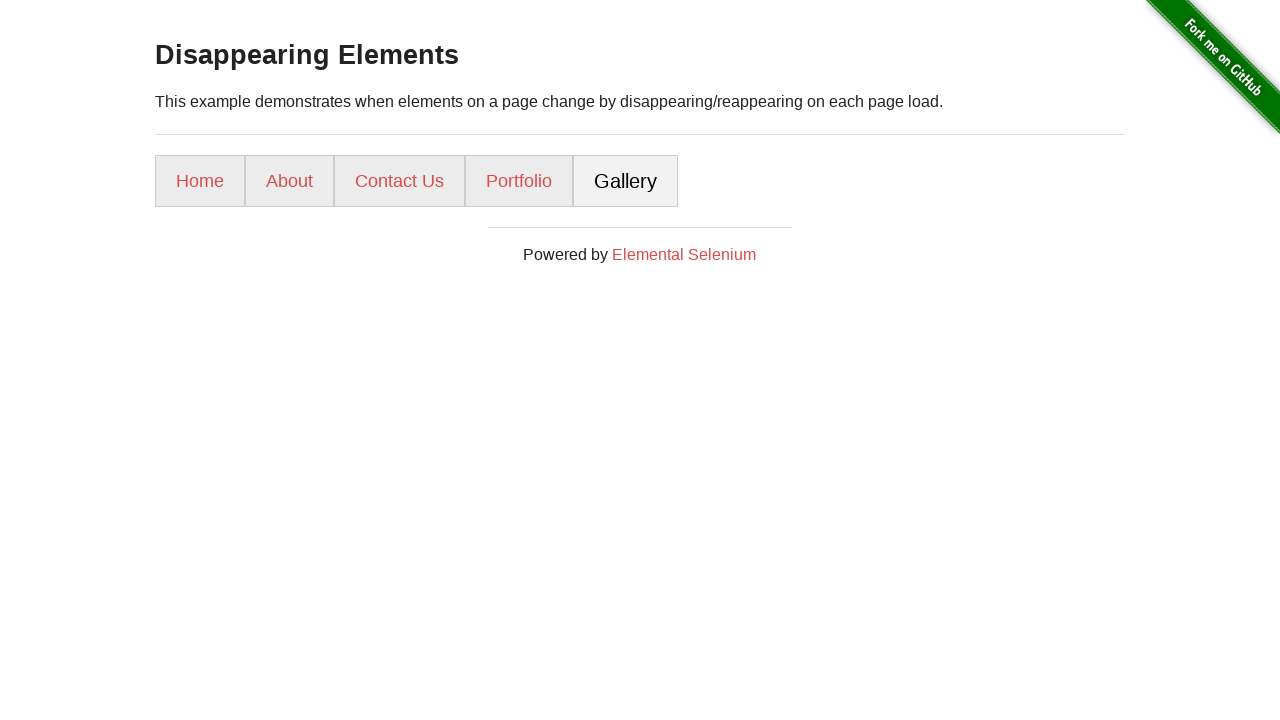

Clicked on Gallery link at (626, 181) on [href="/gallery/"]
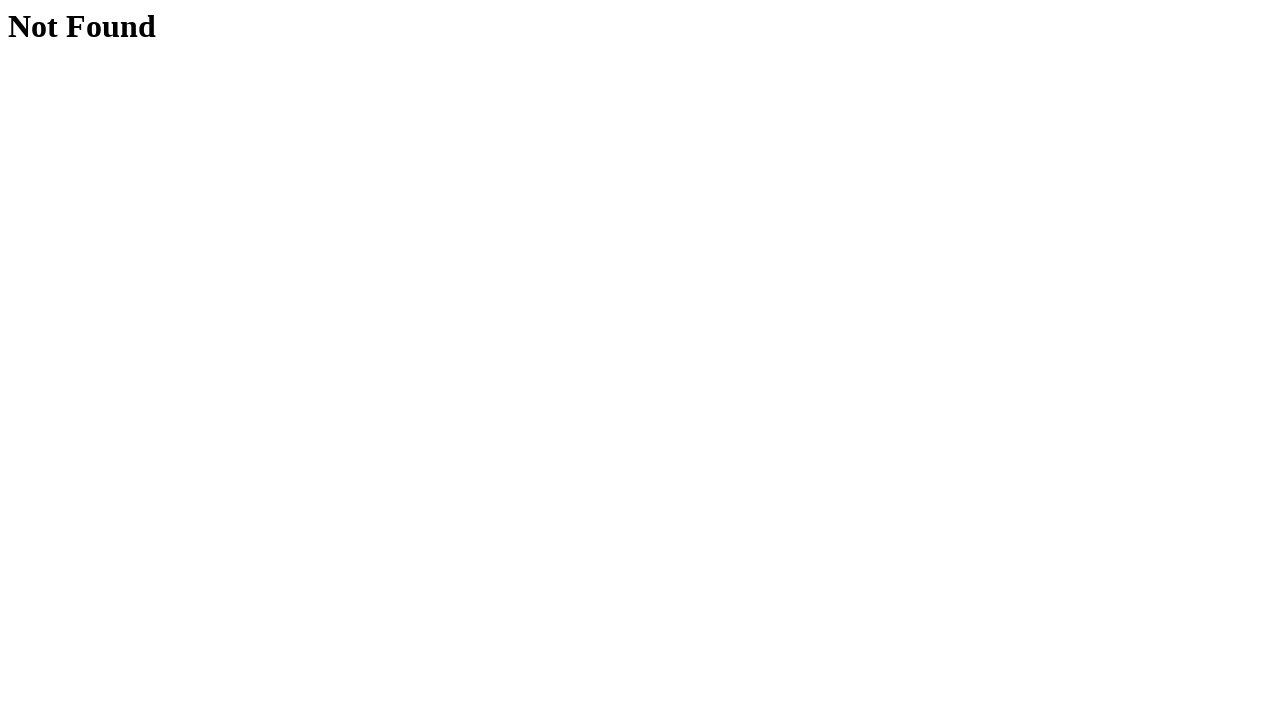

Navigated back from Gallery page
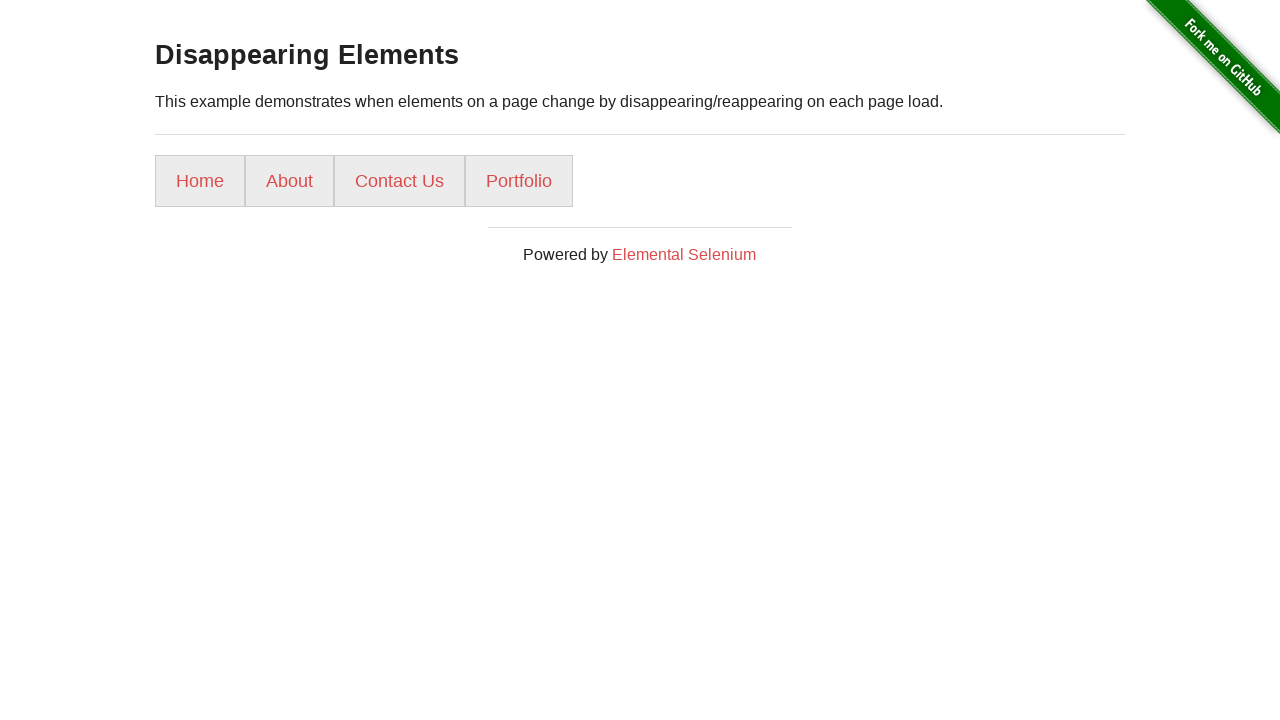

Reloaded the page to check for Gallery link
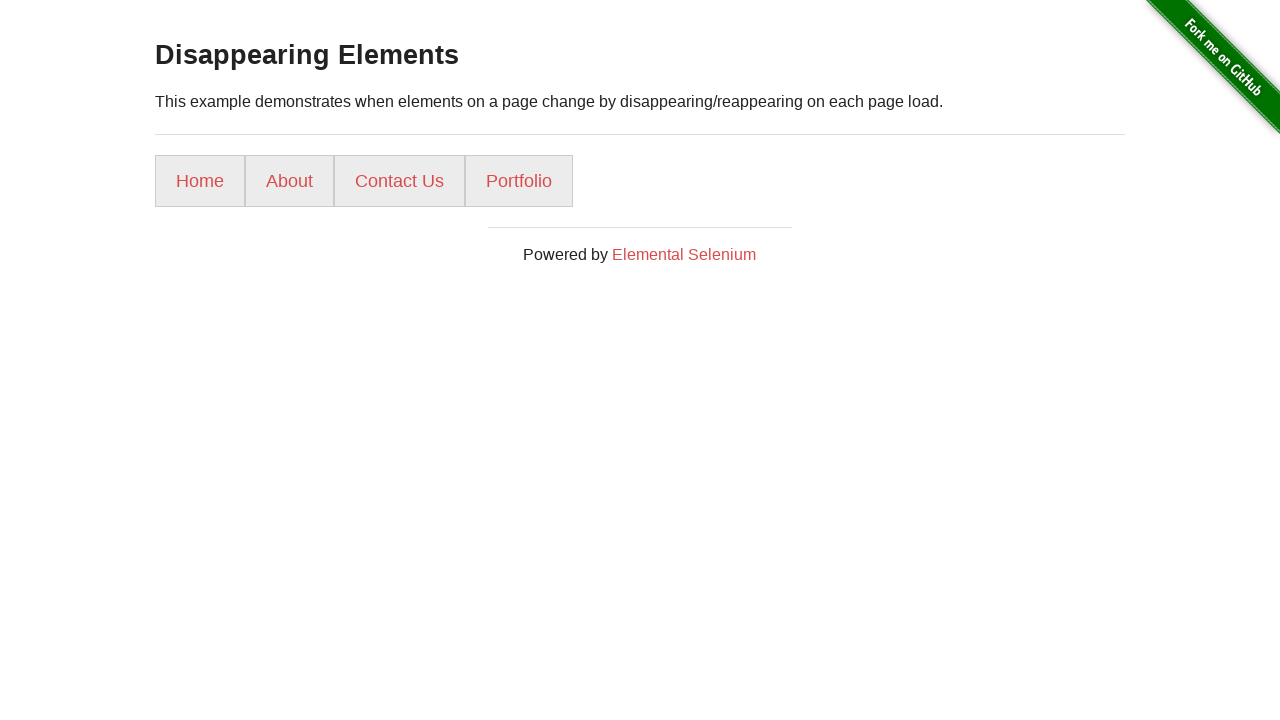

Located Gallery link element
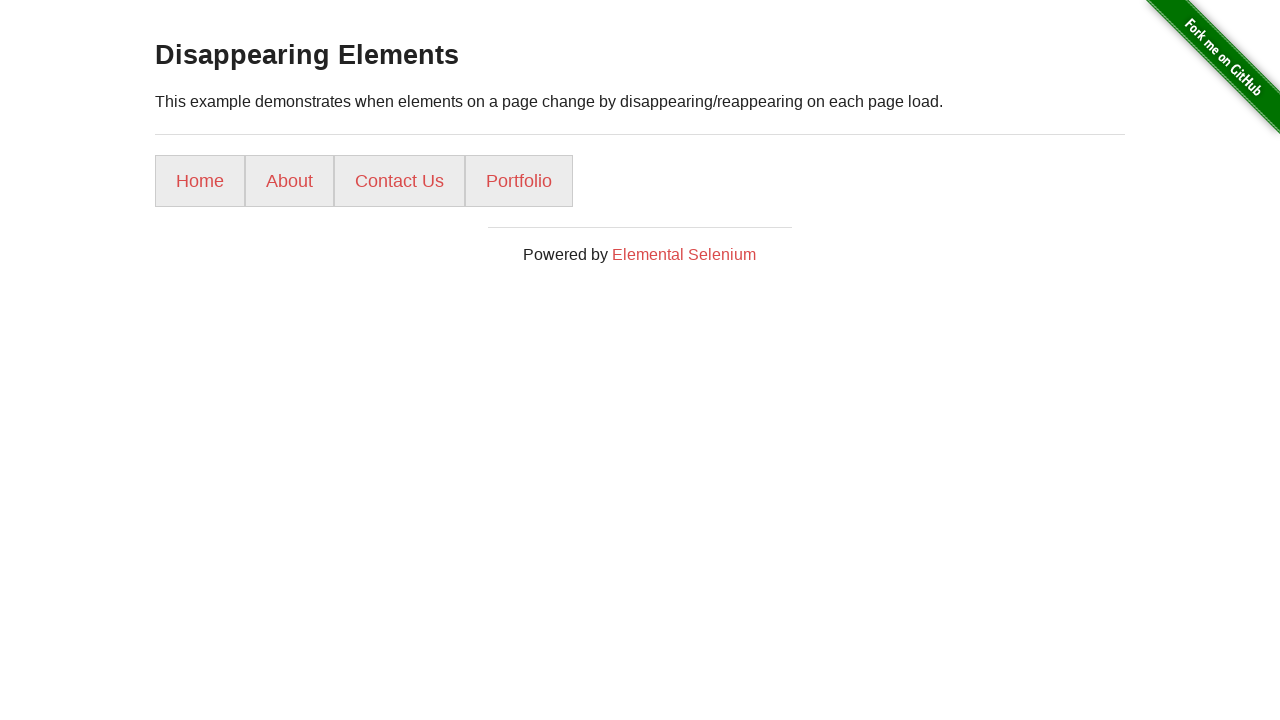

Reloaded the page to check for Gallery link
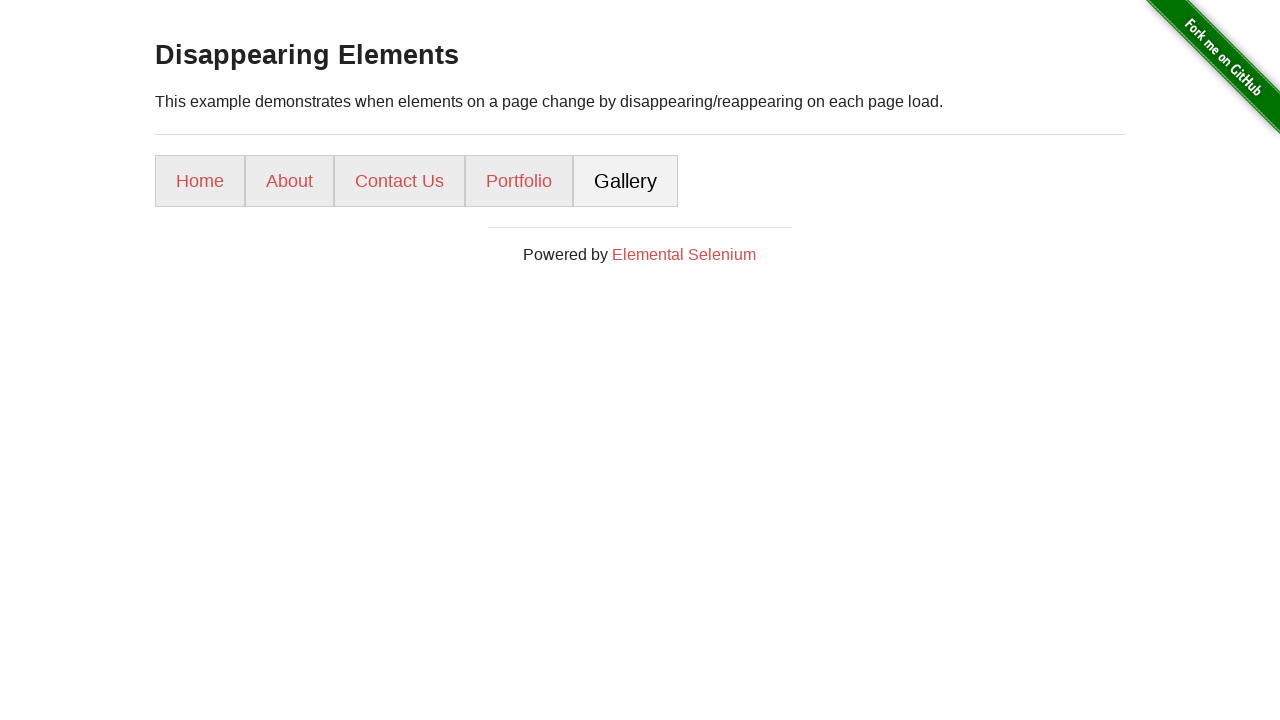

Located Gallery link element
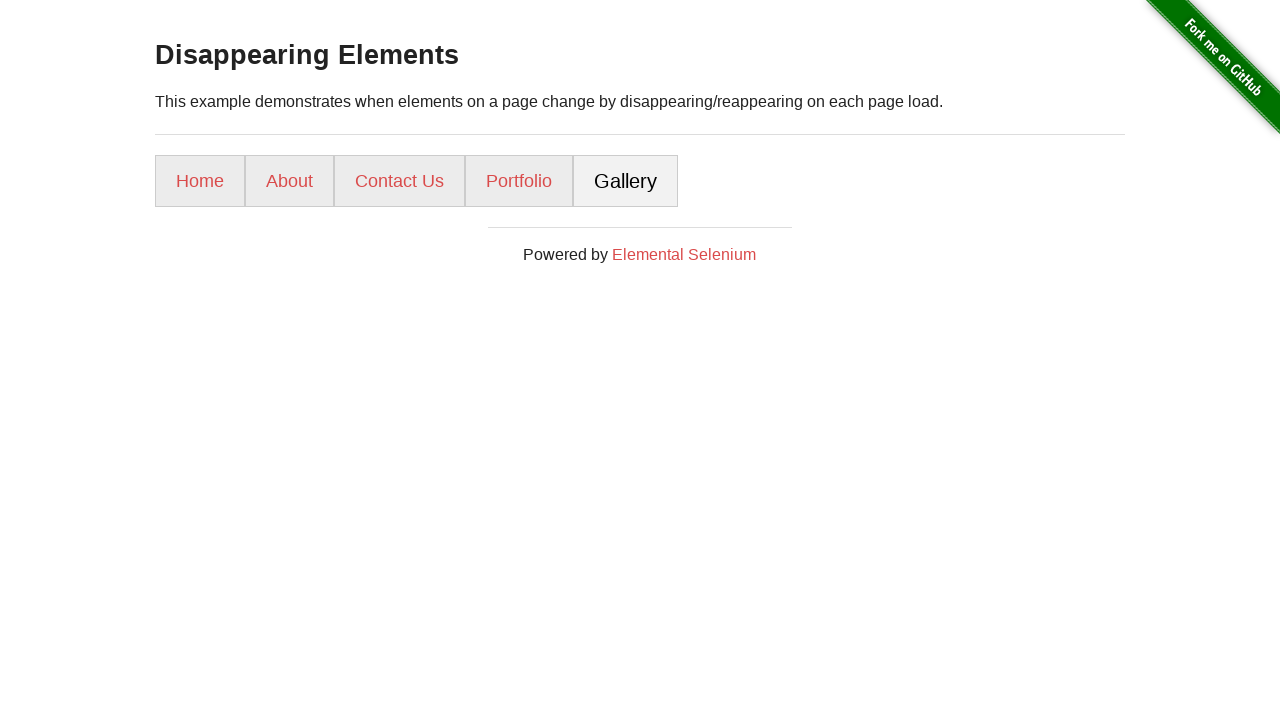

Clicked on Gallery link at (626, 181) on [href="/gallery/"]
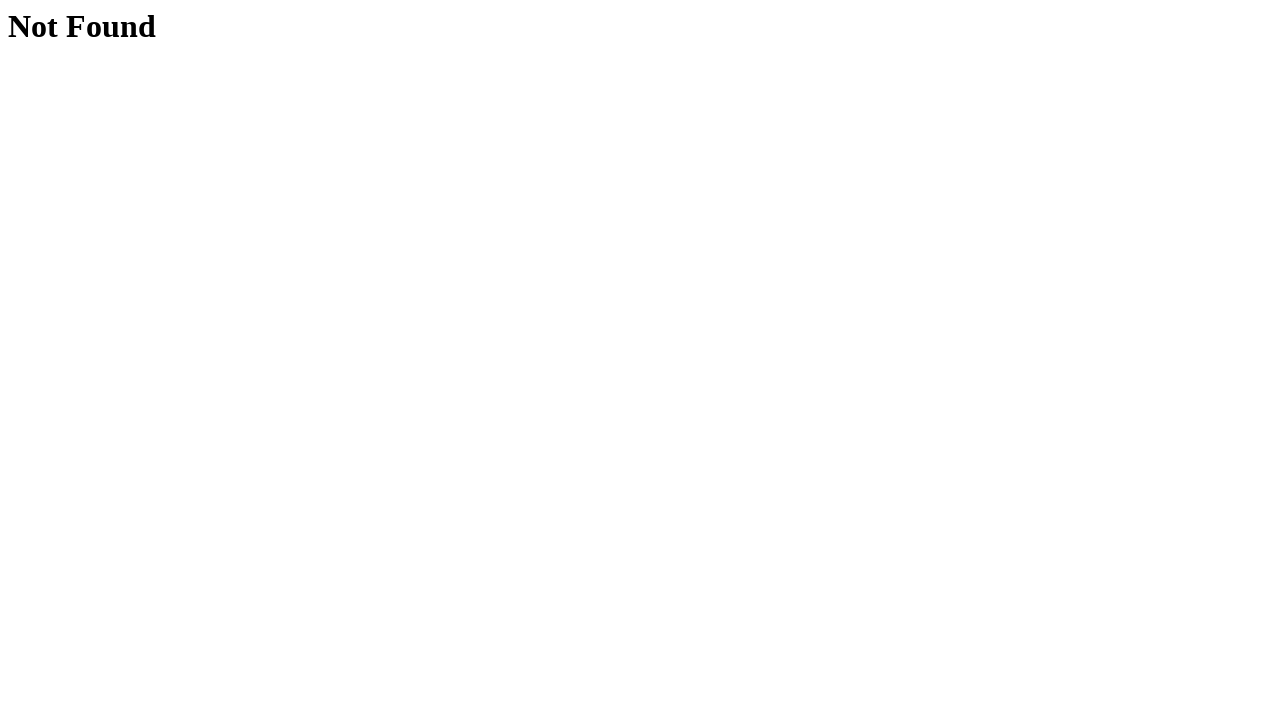

Navigated back from Gallery page
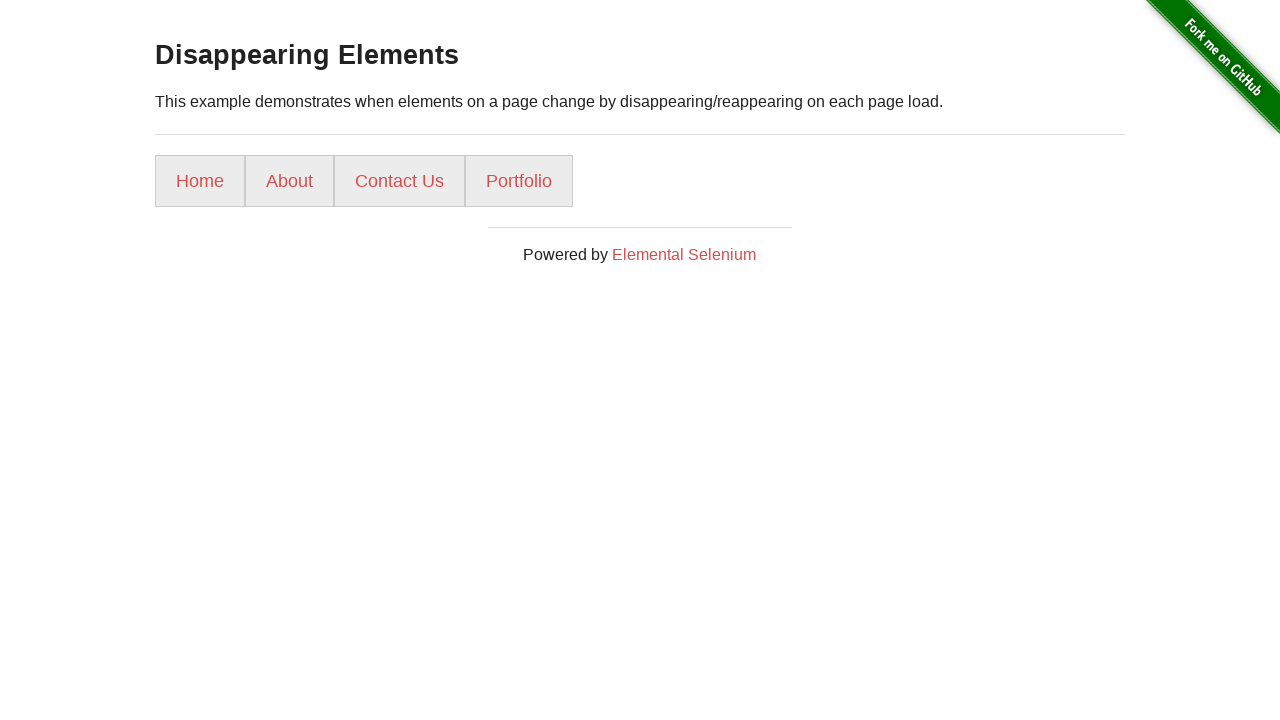

Reloaded the page to check for Gallery link
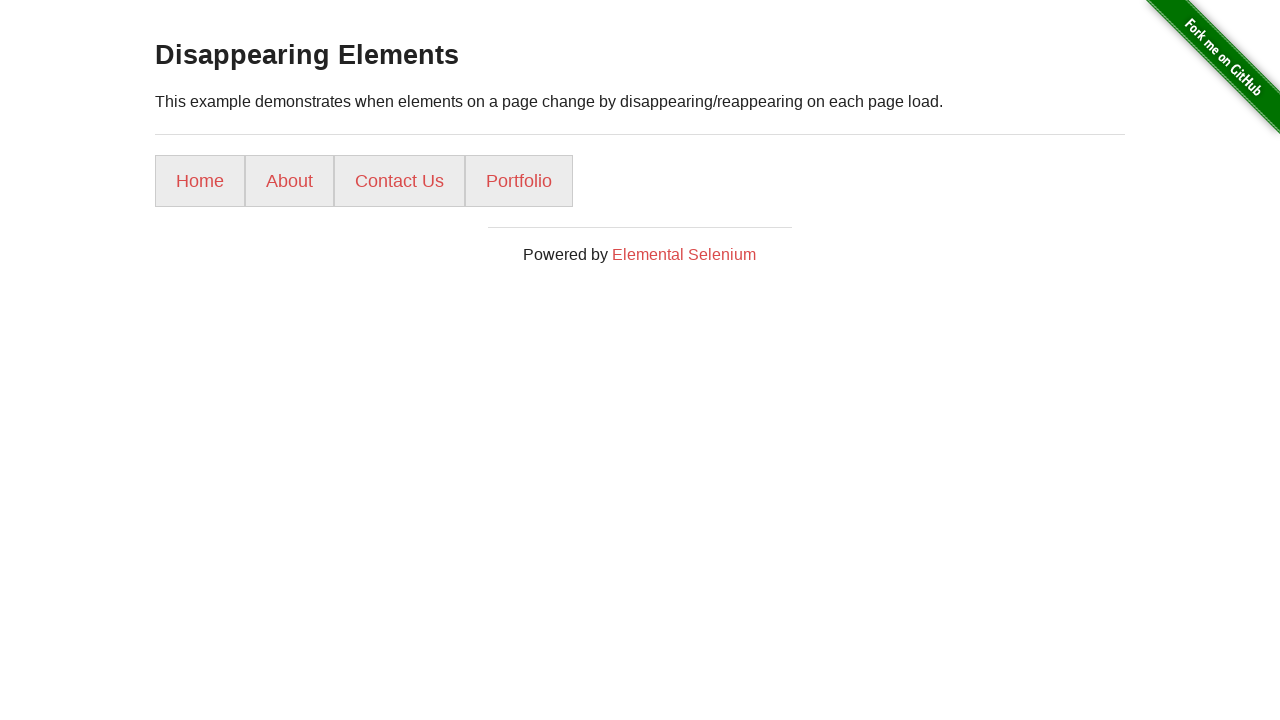

Located Gallery link element
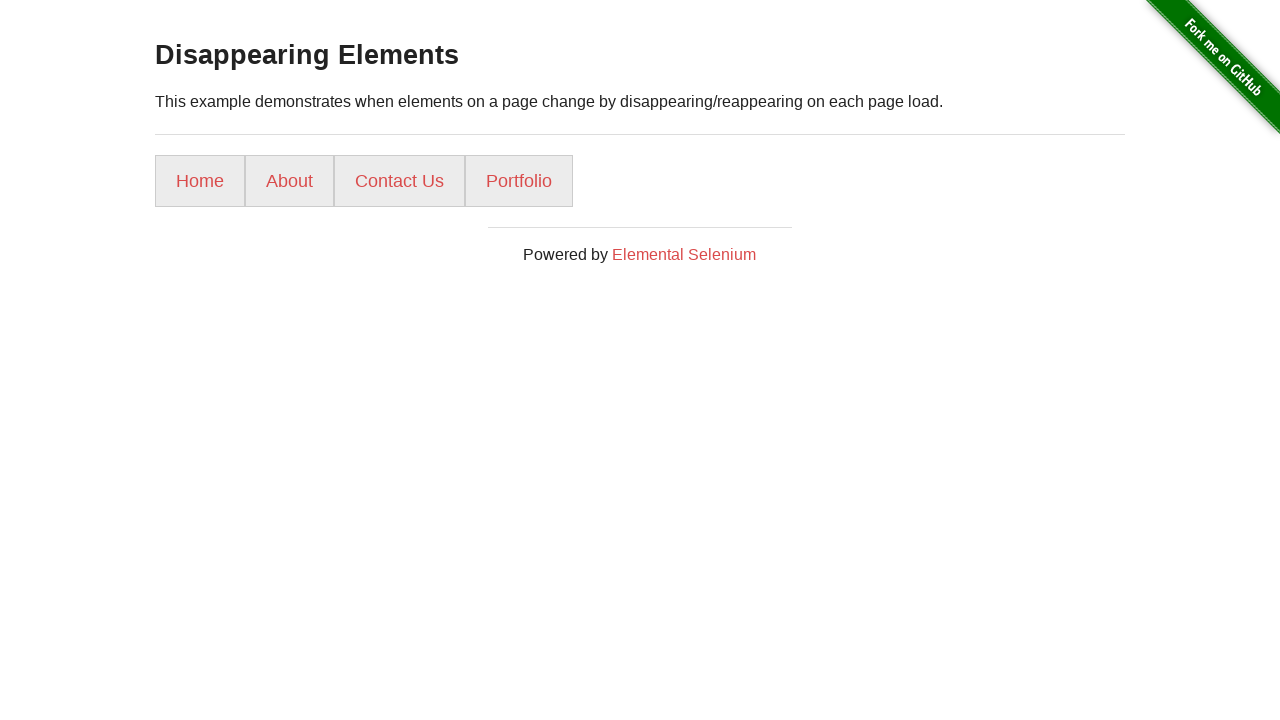

Reloaded the page to check for Gallery link
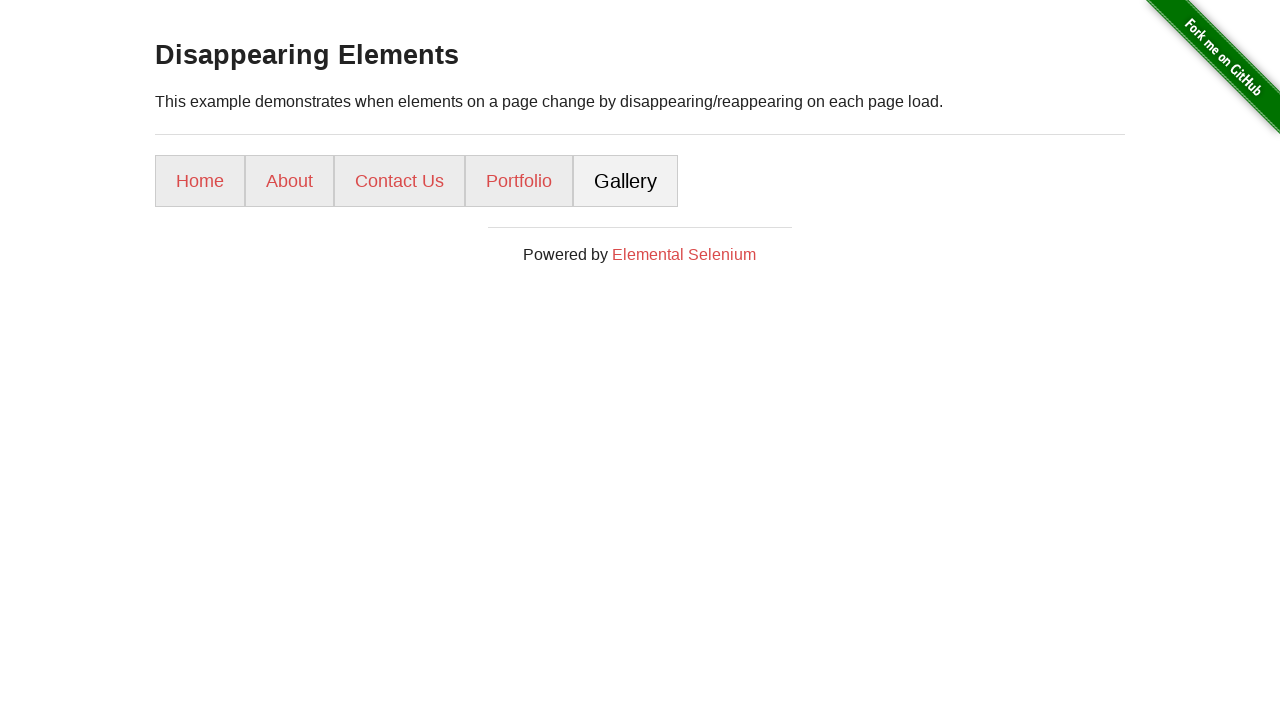

Located Gallery link element
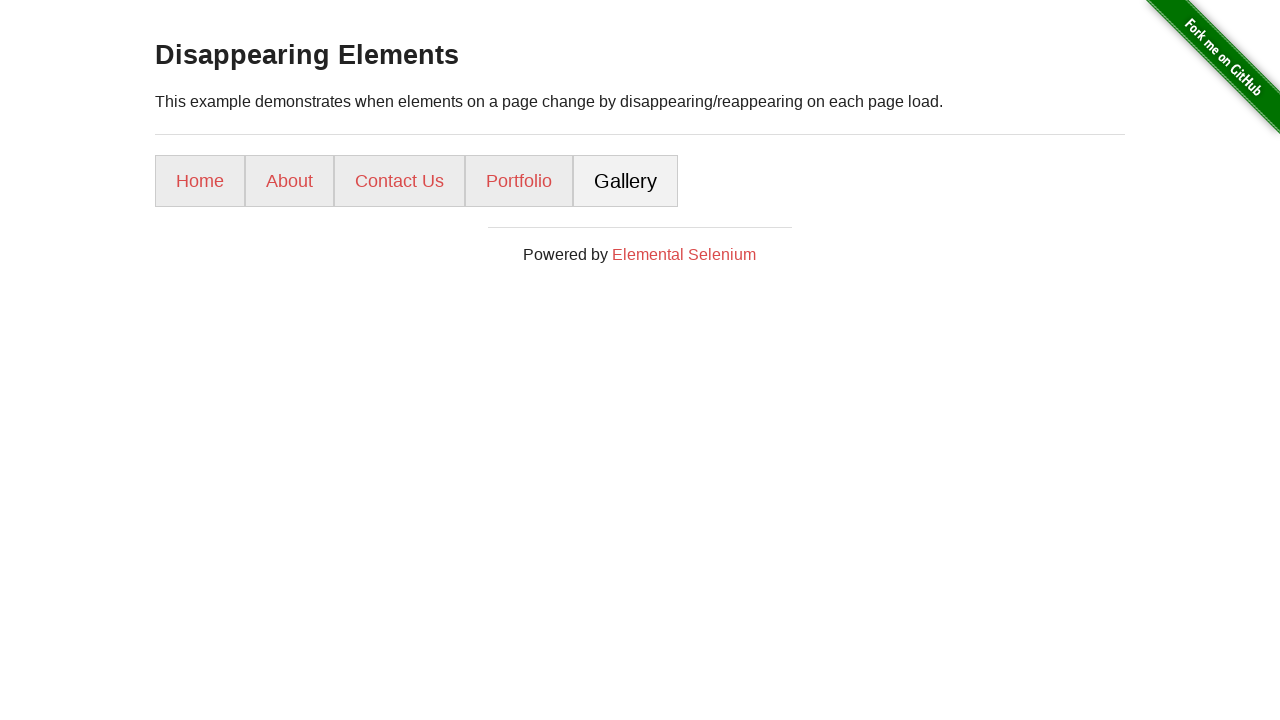

Clicked on Gallery link at (626, 181) on [href="/gallery/"]
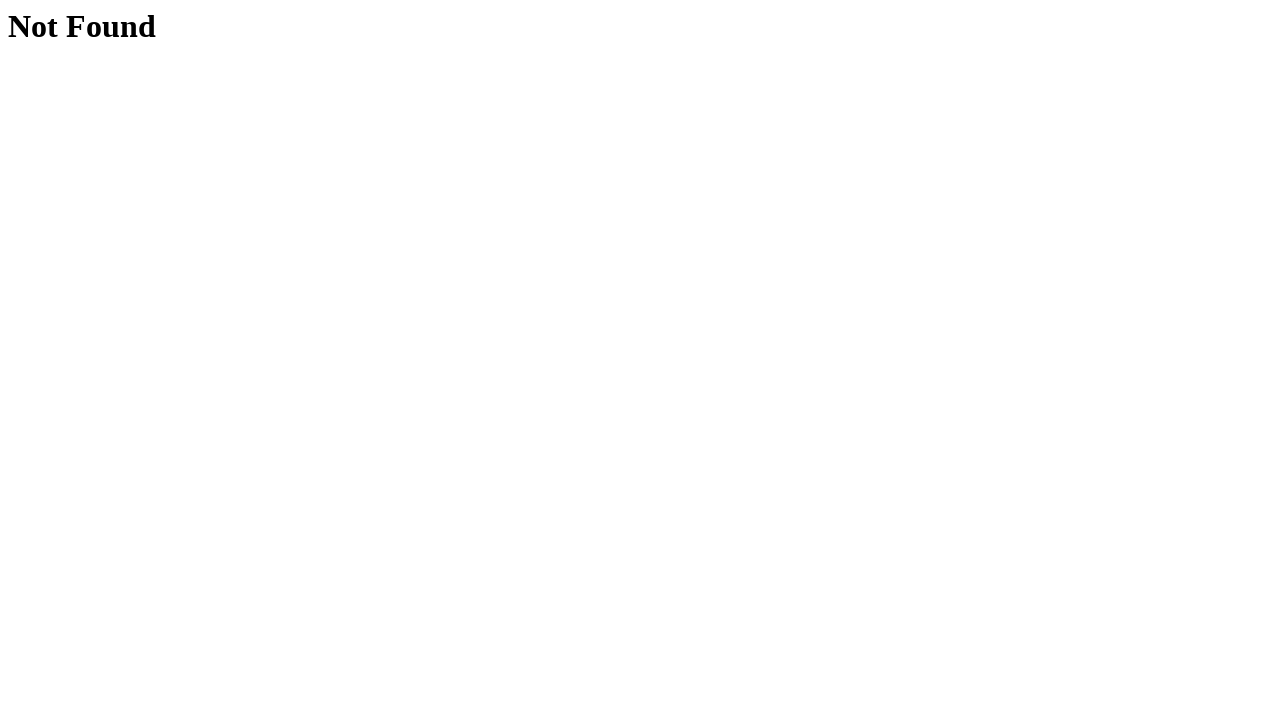

Navigated back from Gallery page
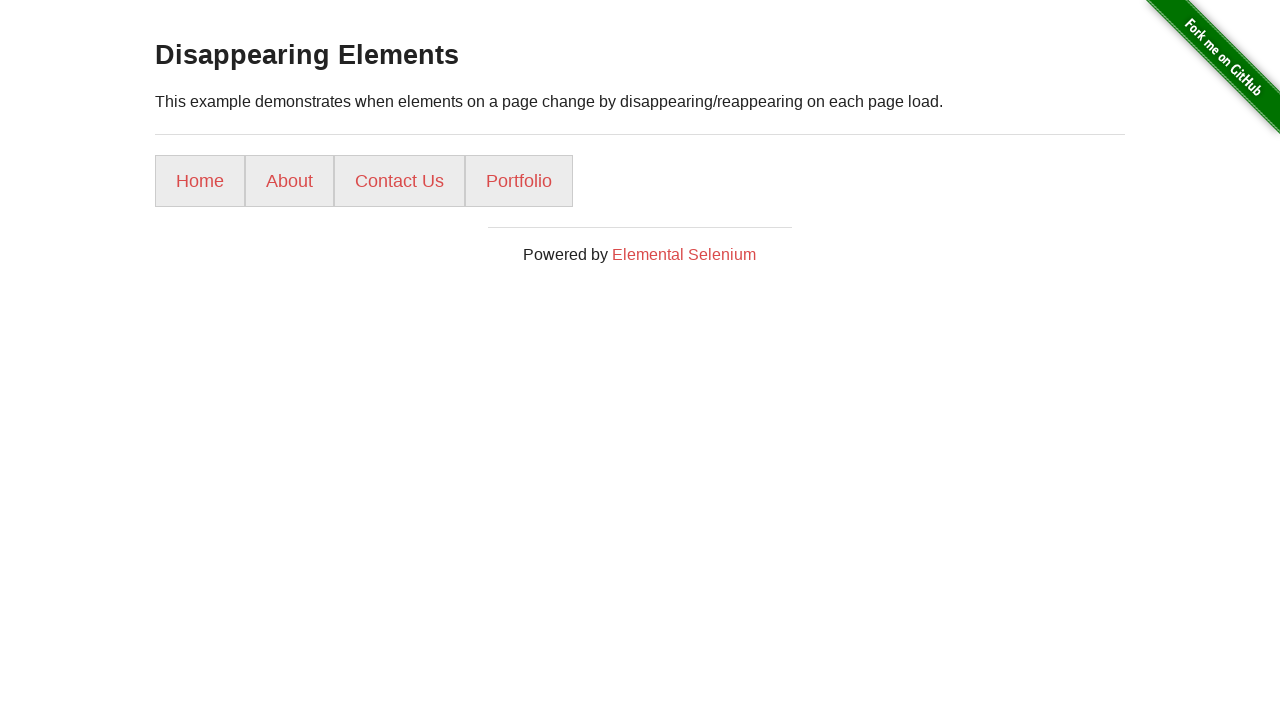

Reloaded the page to check for Gallery link
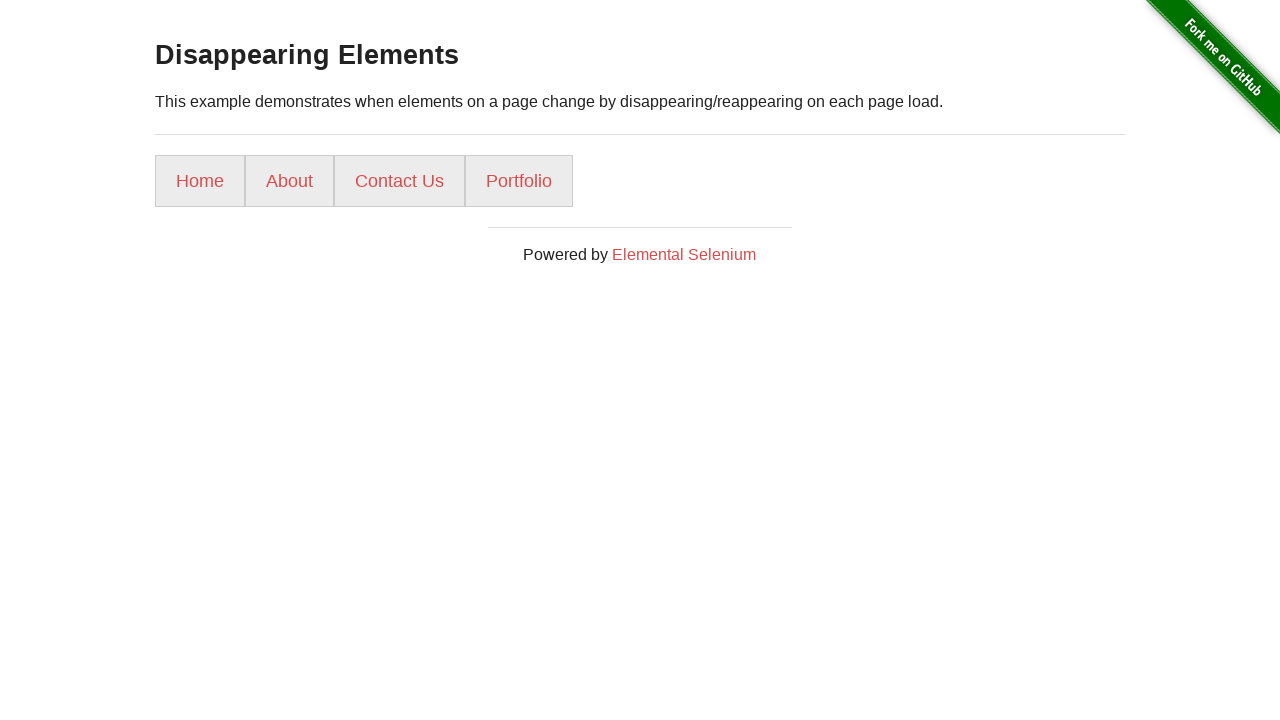

Located Gallery link element
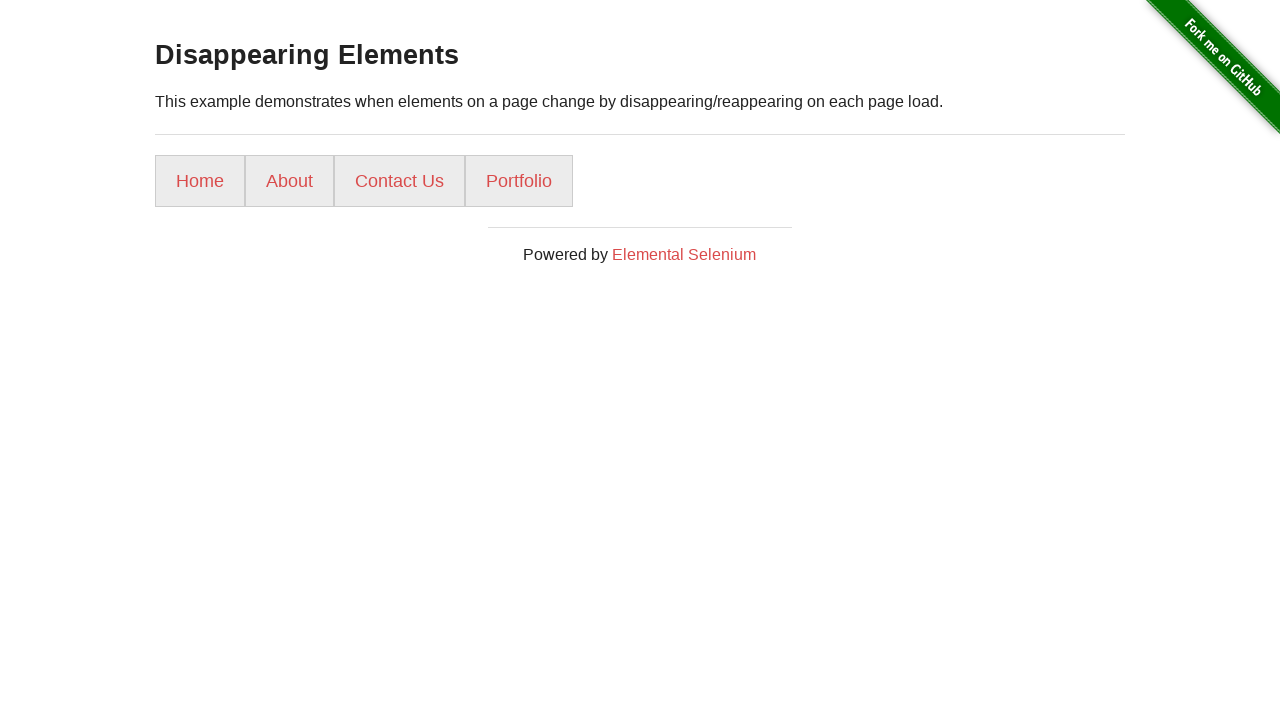

Reloaded the page to check for Gallery link
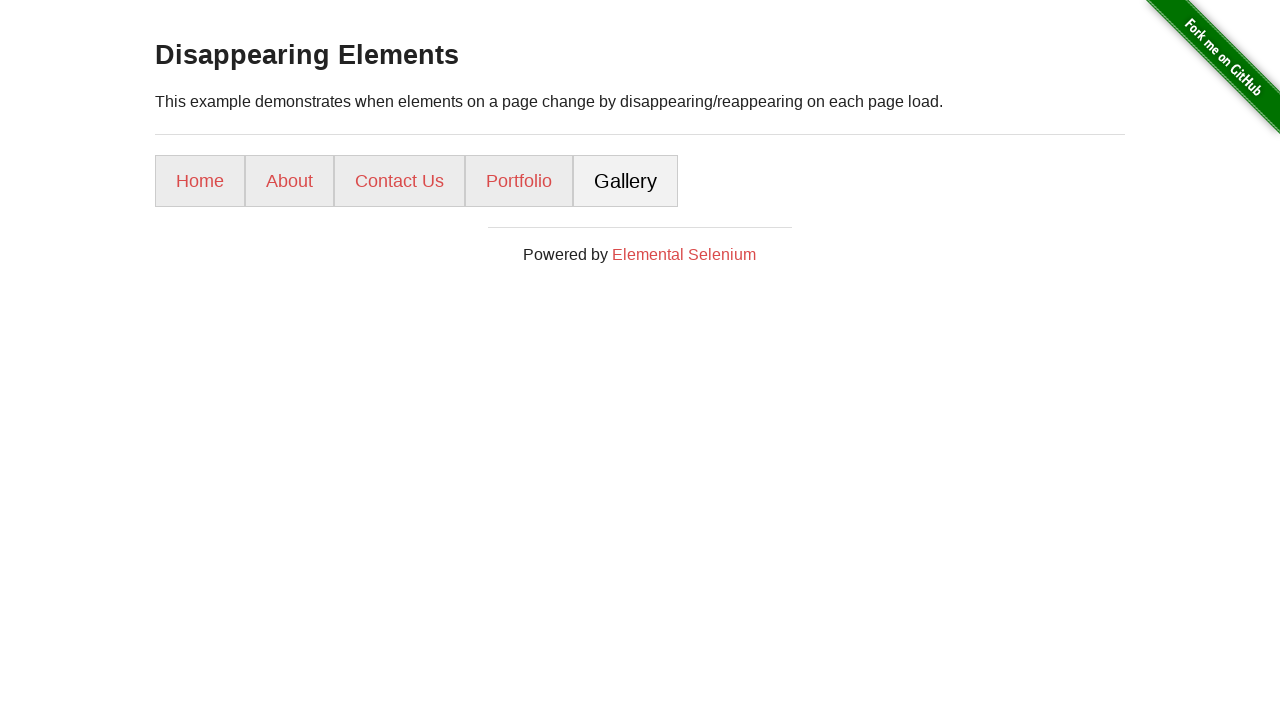

Located Gallery link element
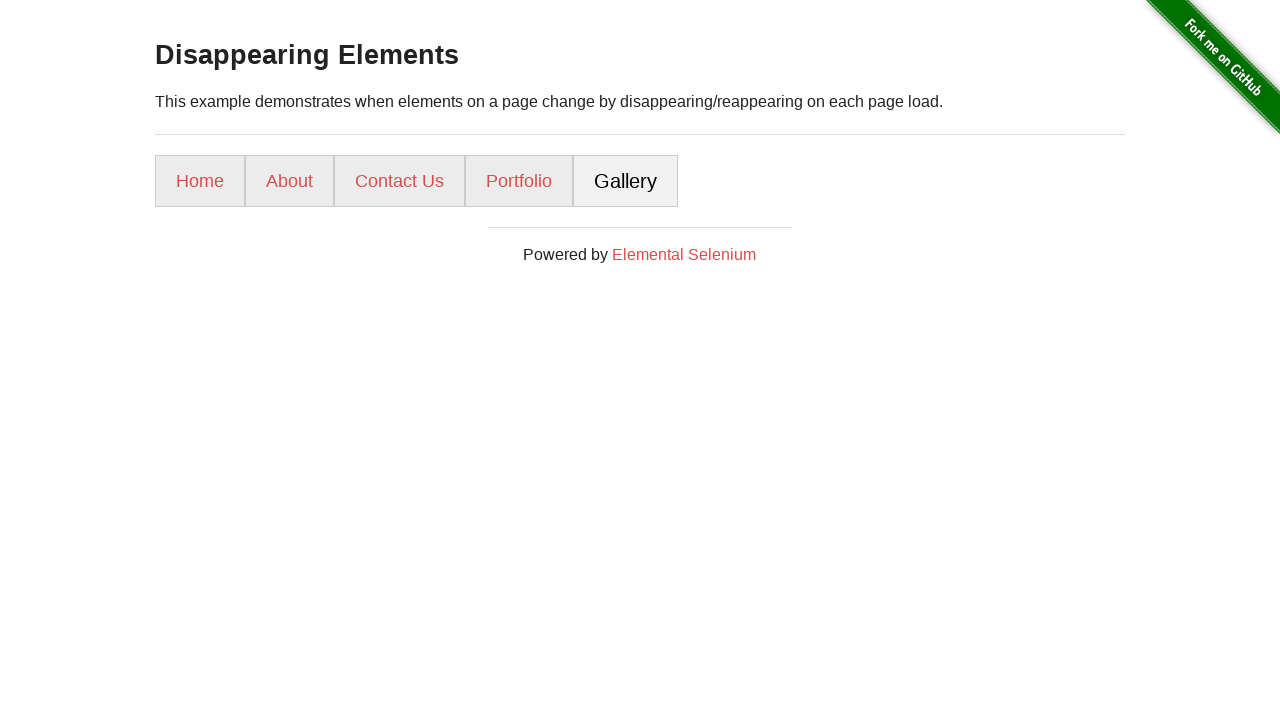

Clicked on Gallery link at (626, 181) on [href="/gallery/"]
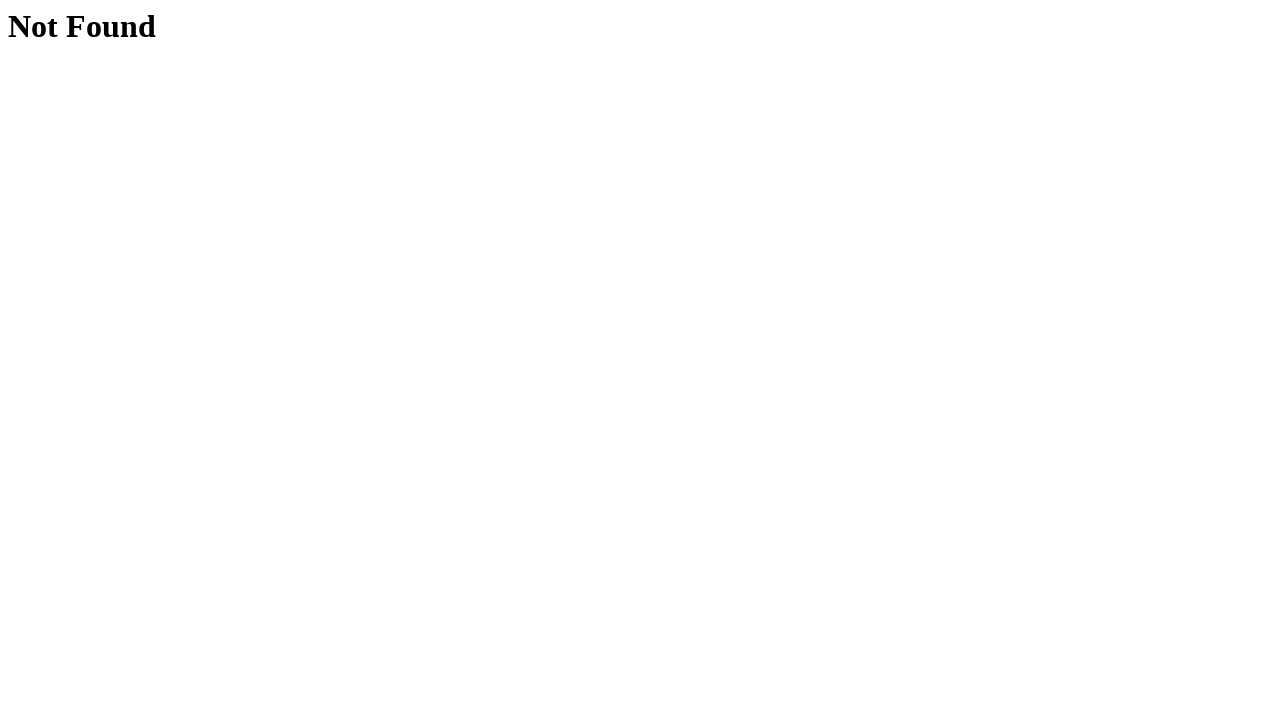

Navigated back from Gallery page
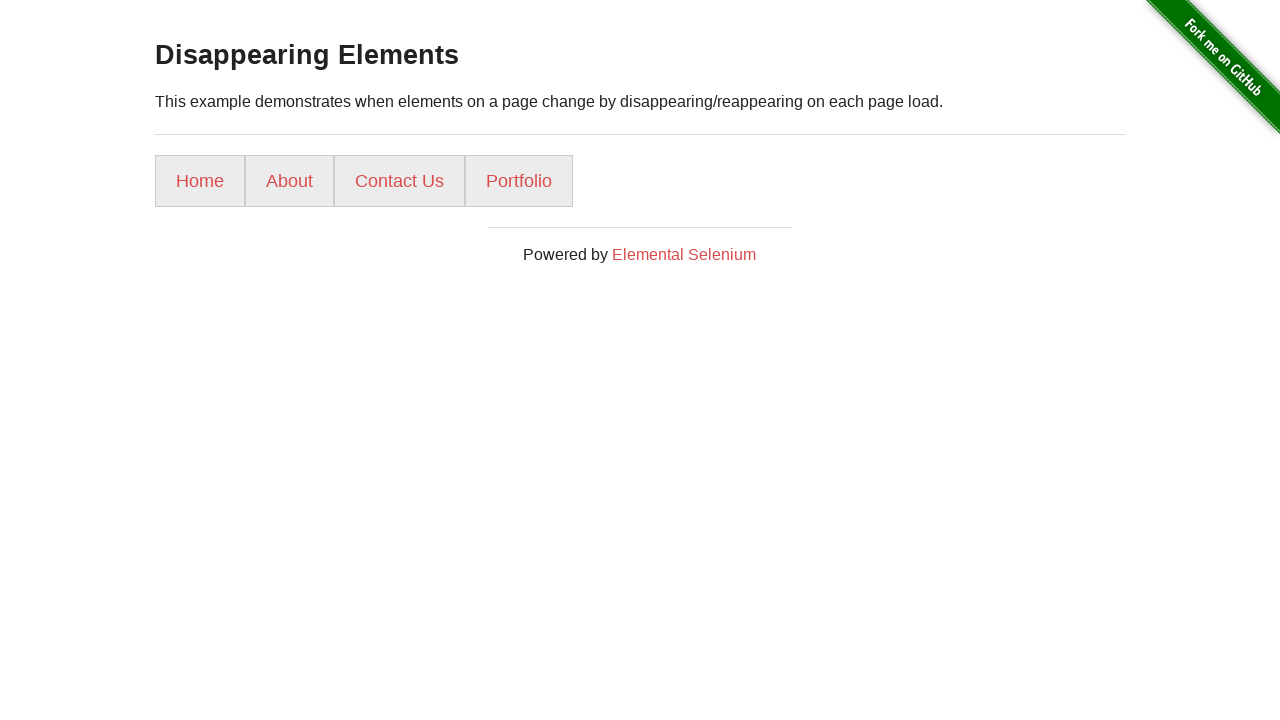

Reloaded the page to check for Gallery link
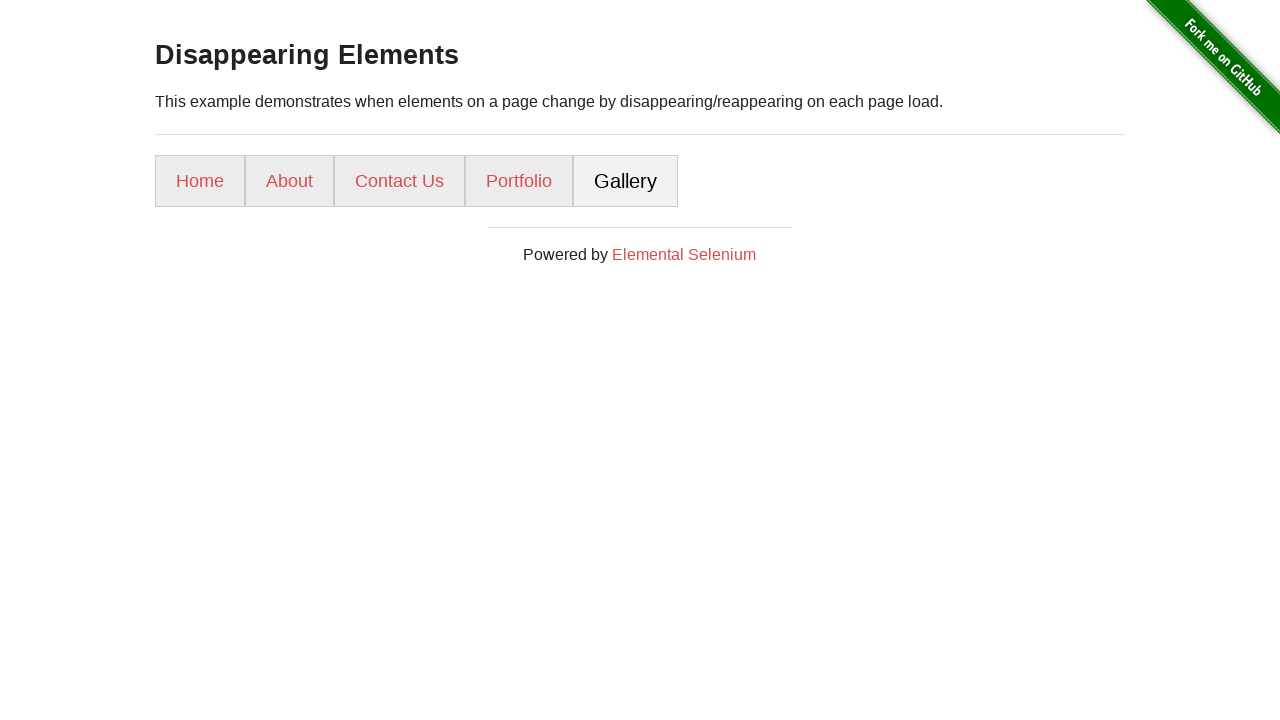

Located Gallery link element
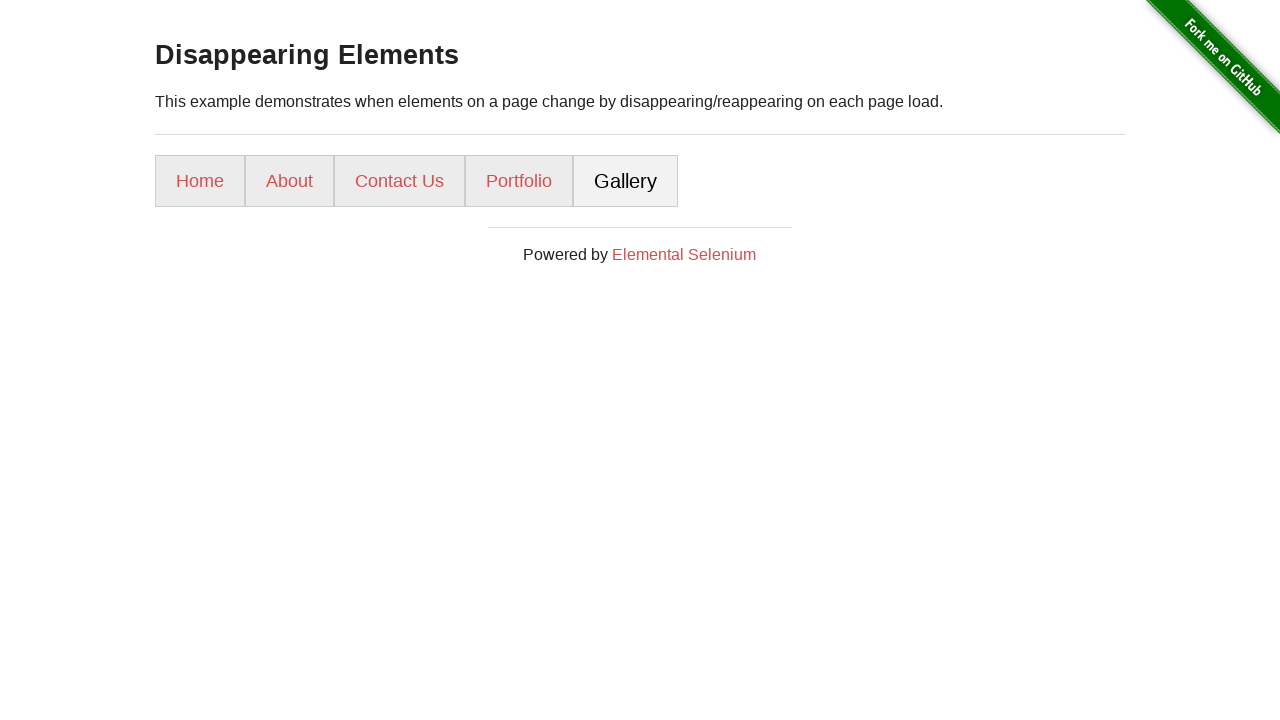

Clicked on Gallery link at (626, 181) on [href="/gallery/"]
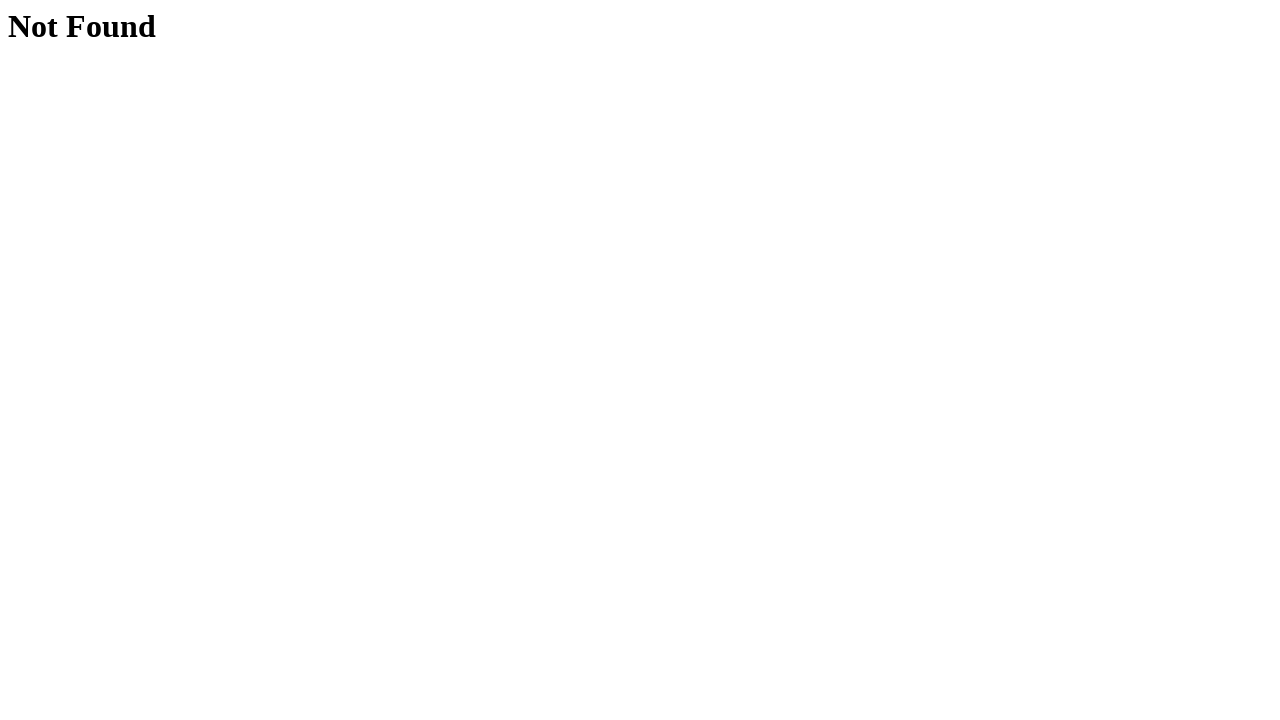

Navigated back from Gallery page
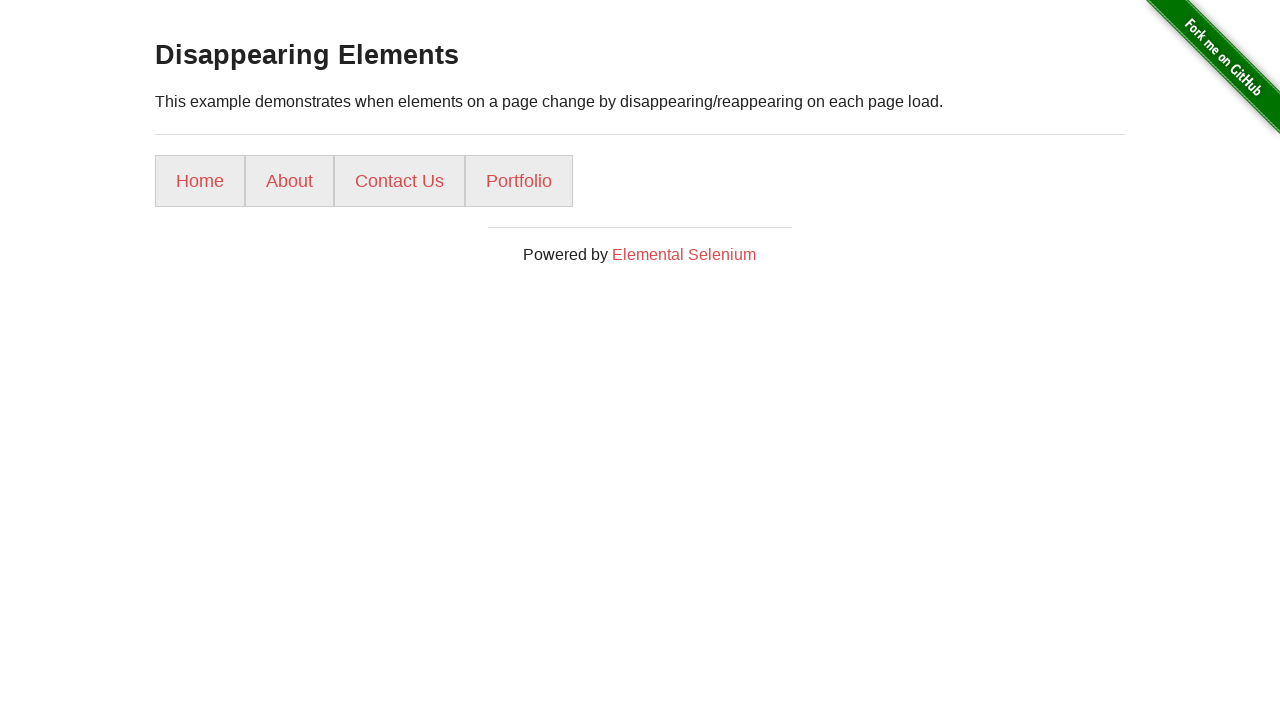

Reloaded the page to check for Gallery link
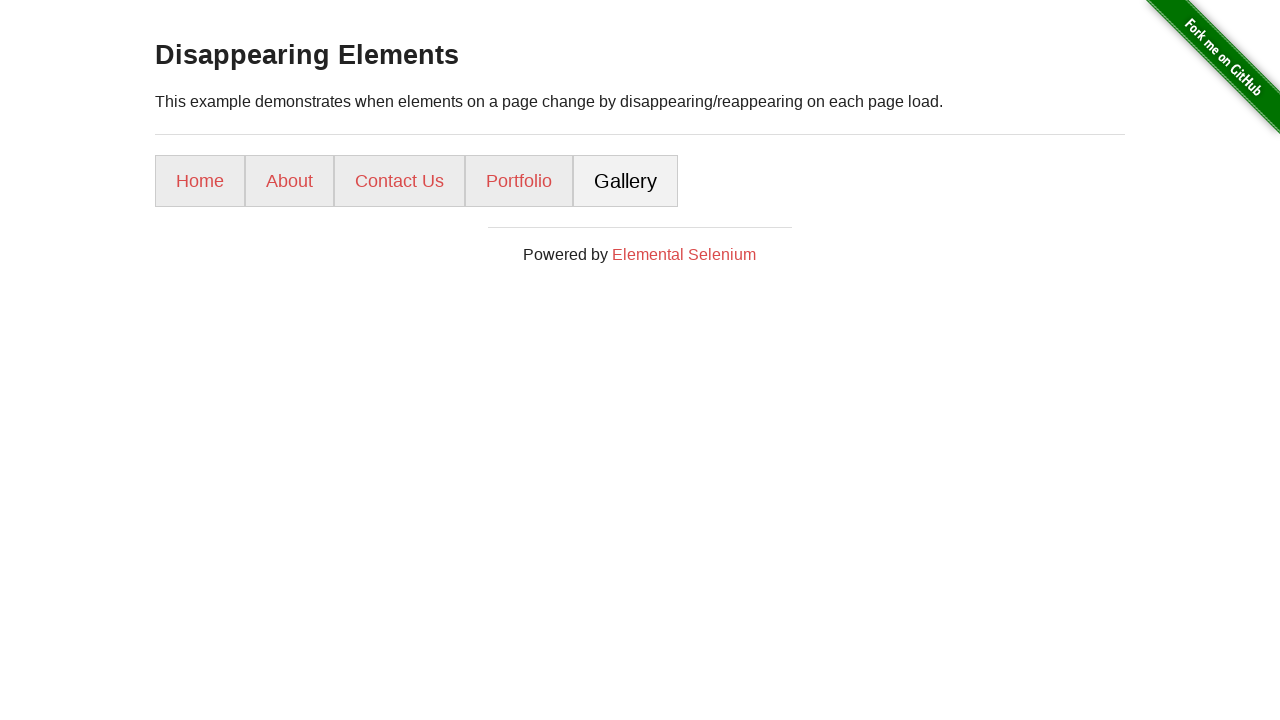

Located Gallery link element
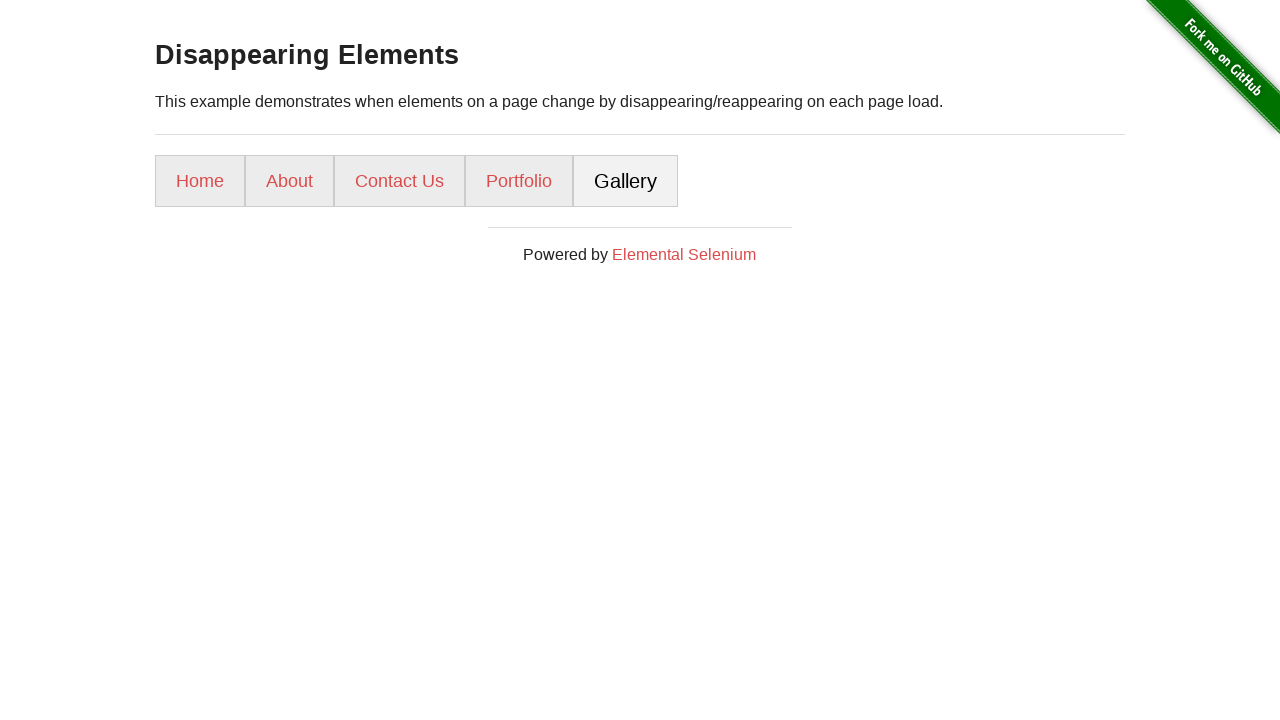

Clicked on Gallery link at (626, 181) on [href="/gallery/"]
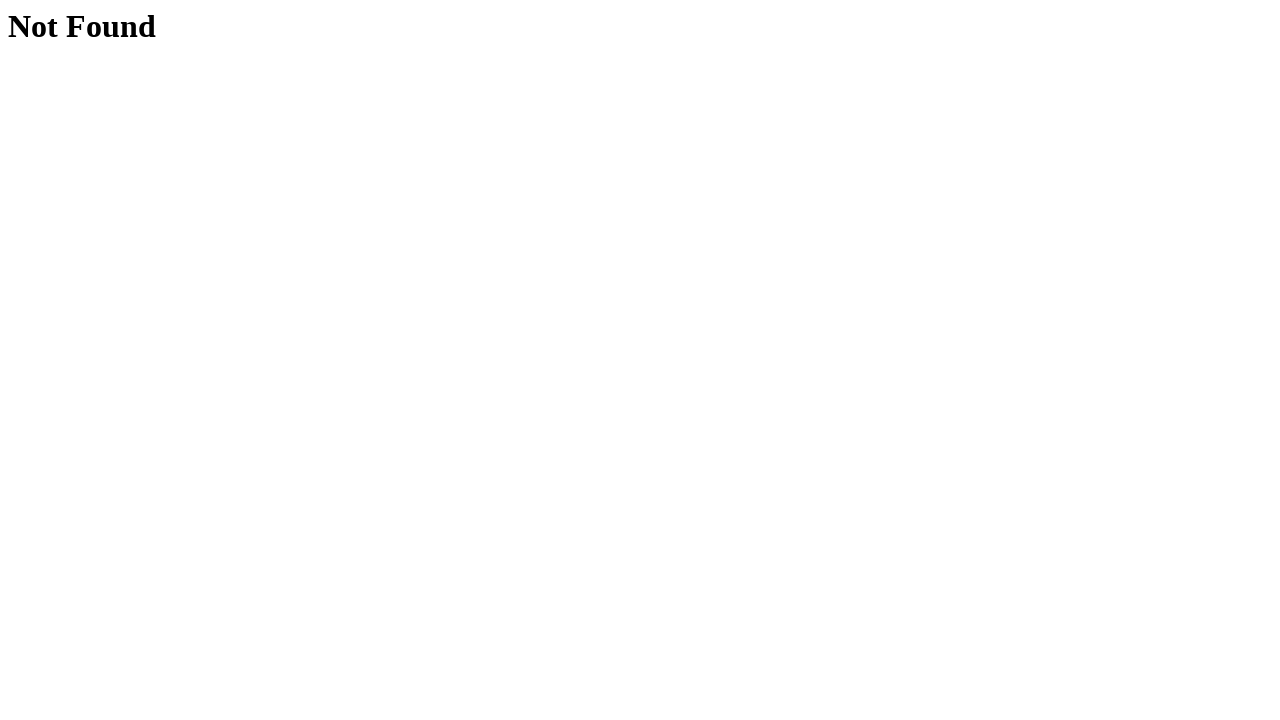

Navigated back from Gallery page
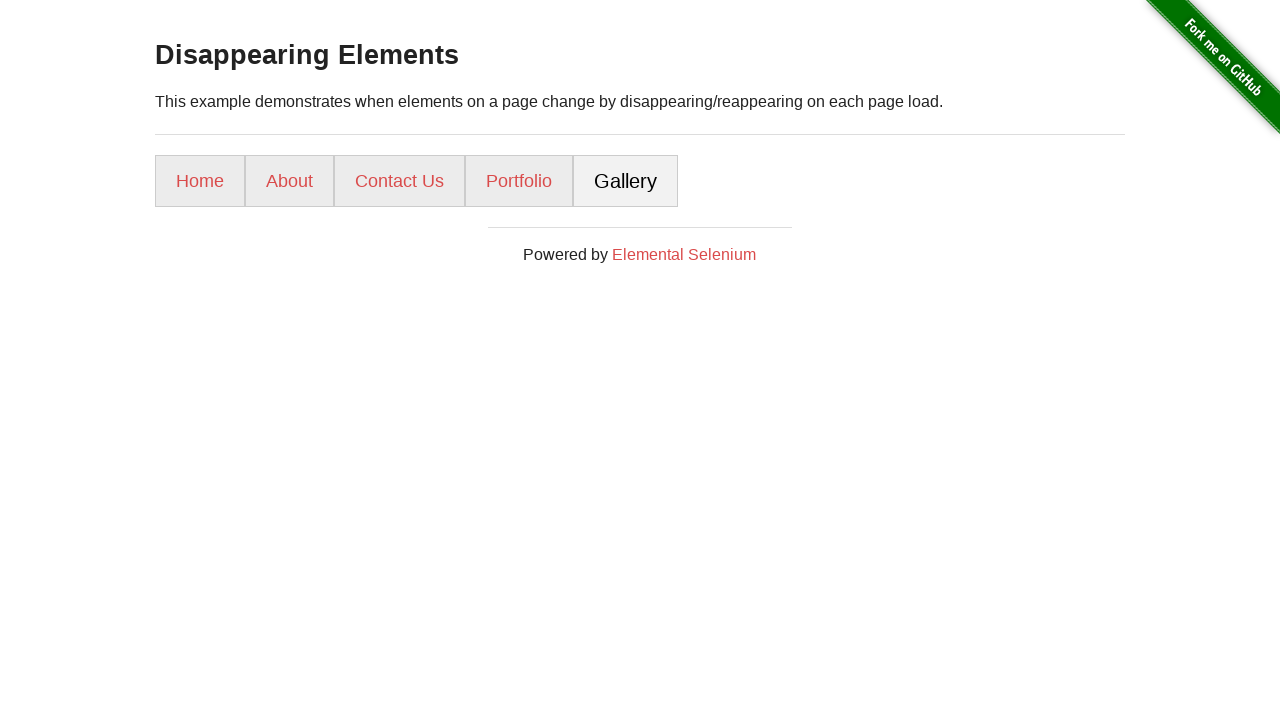

Reloaded the page to check for Gallery link
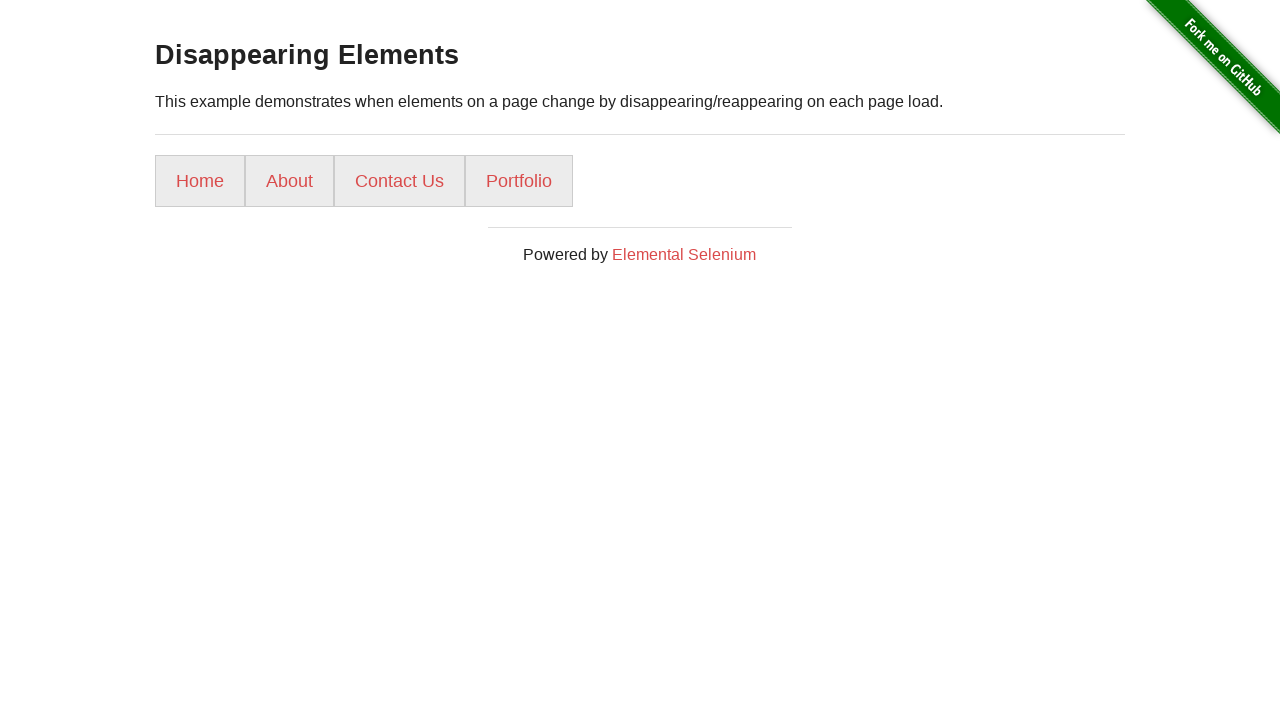

Located Gallery link element
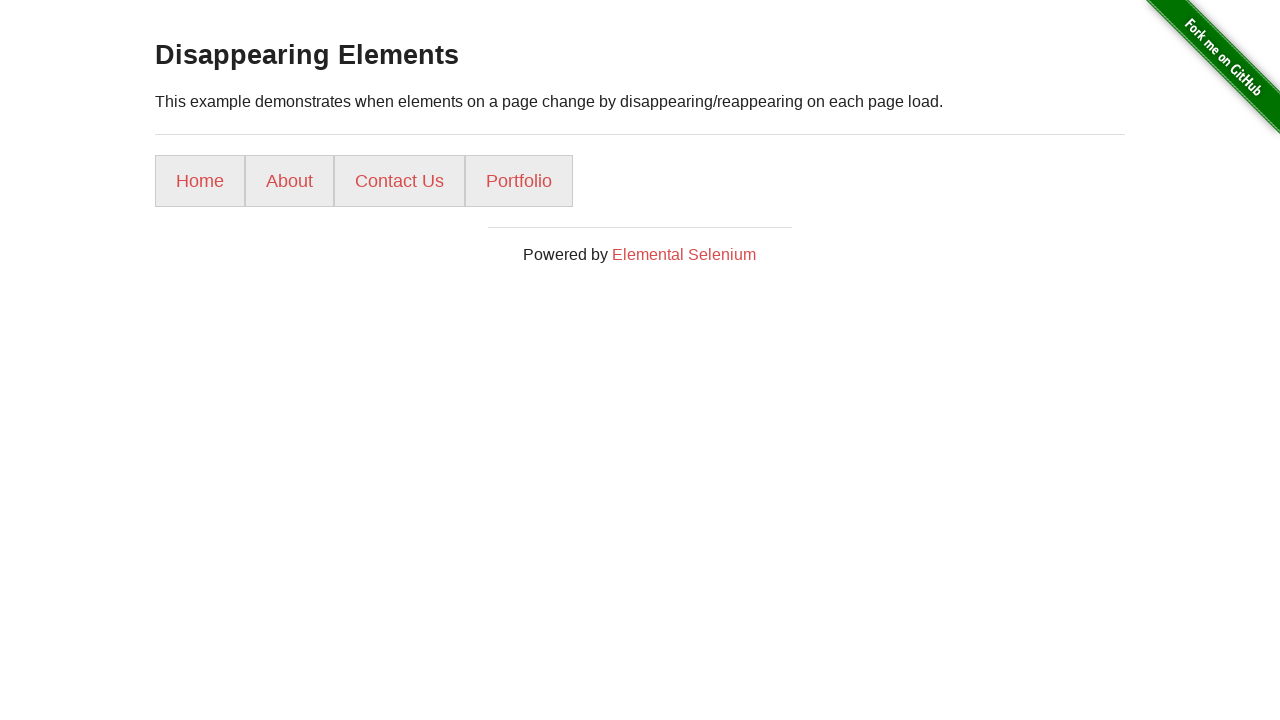

Reloaded the page to check for Gallery link
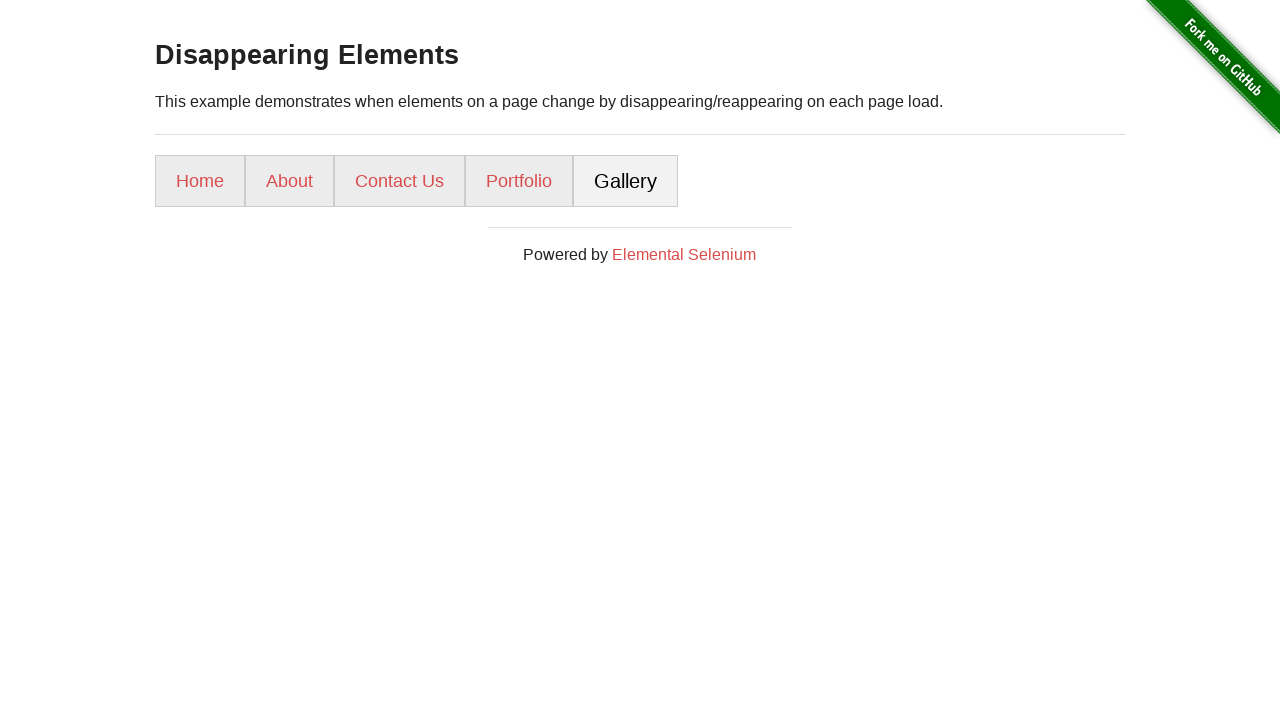

Located Gallery link element
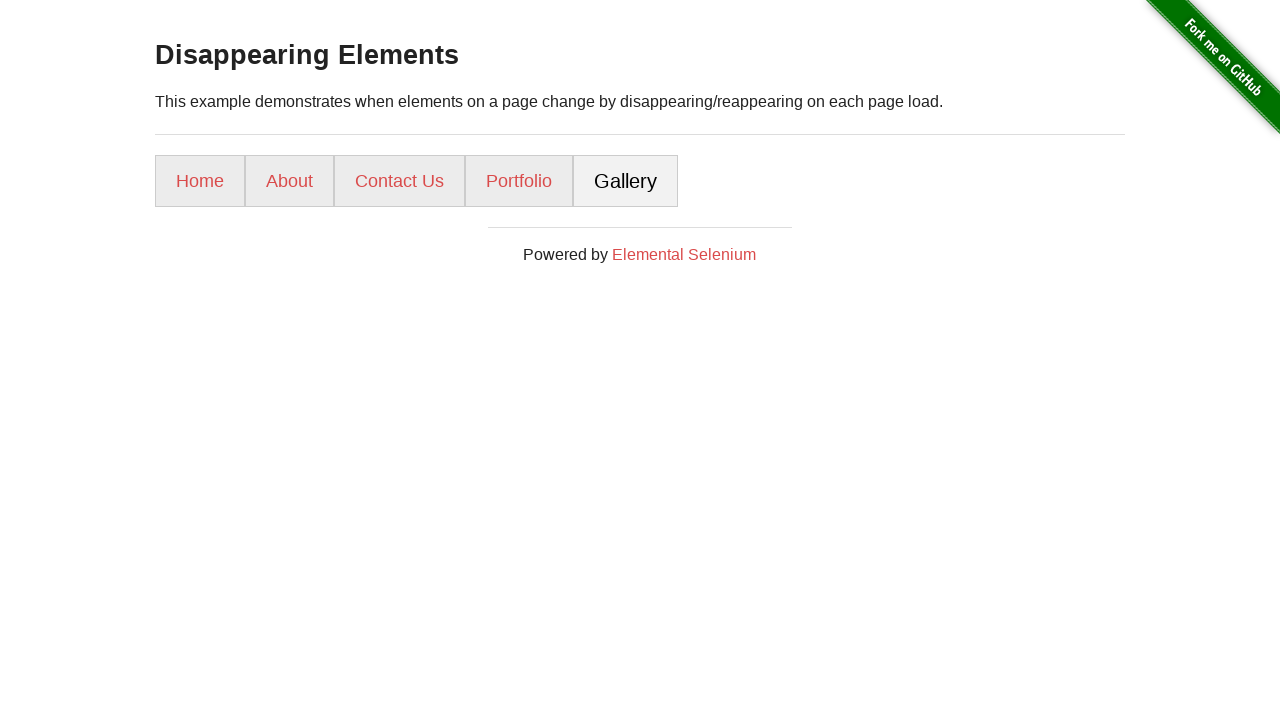

Clicked on Gallery link at (626, 181) on [href="/gallery/"]
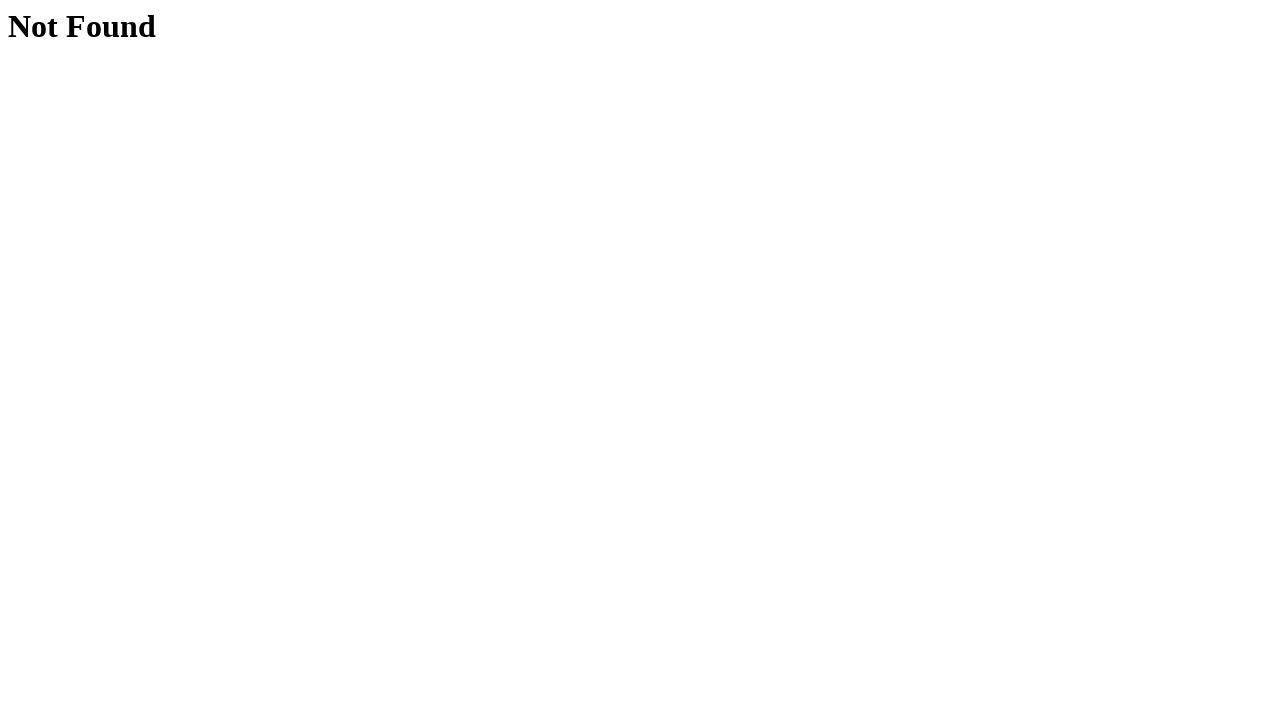

Navigated back from Gallery page
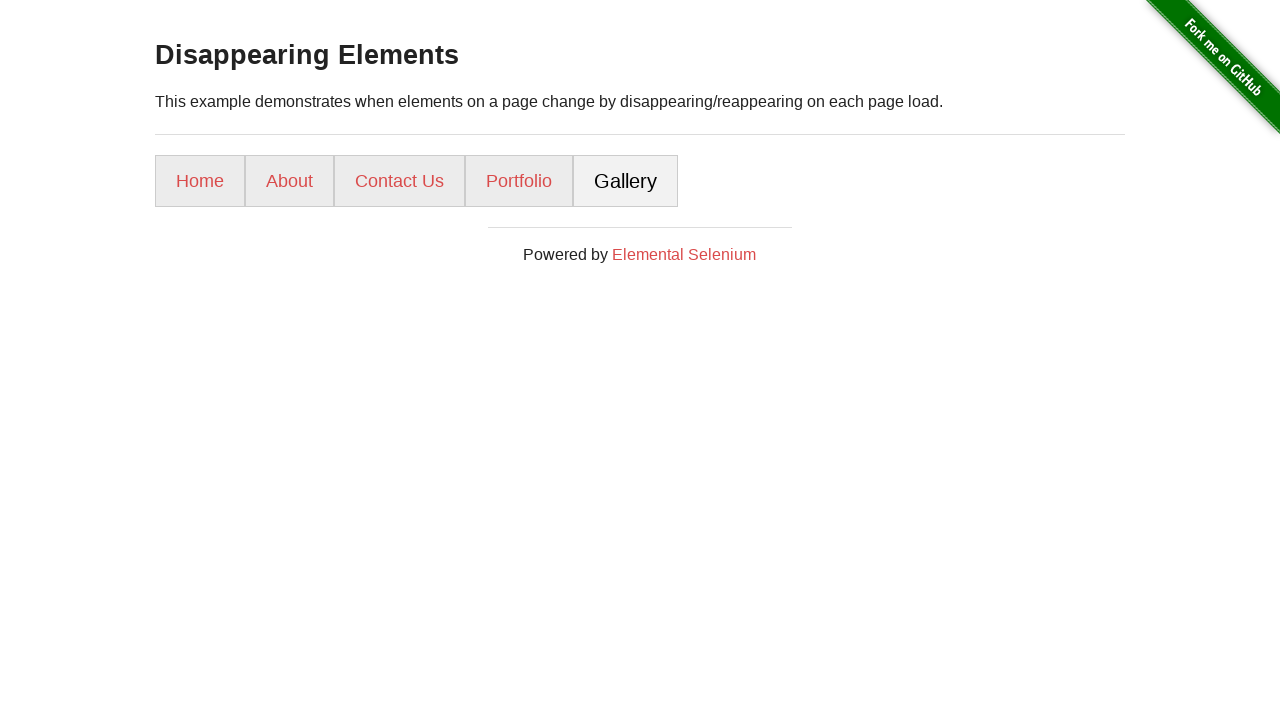

Reloaded the page to check for Gallery link
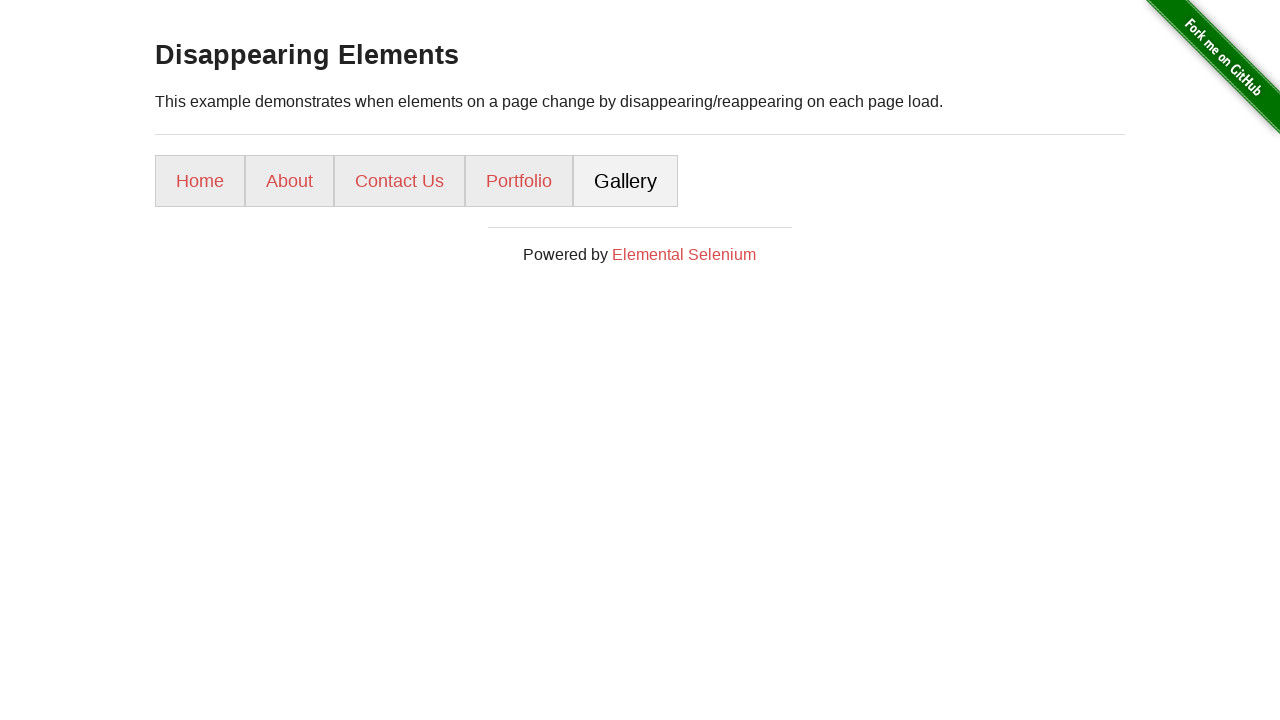

Located Gallery link element
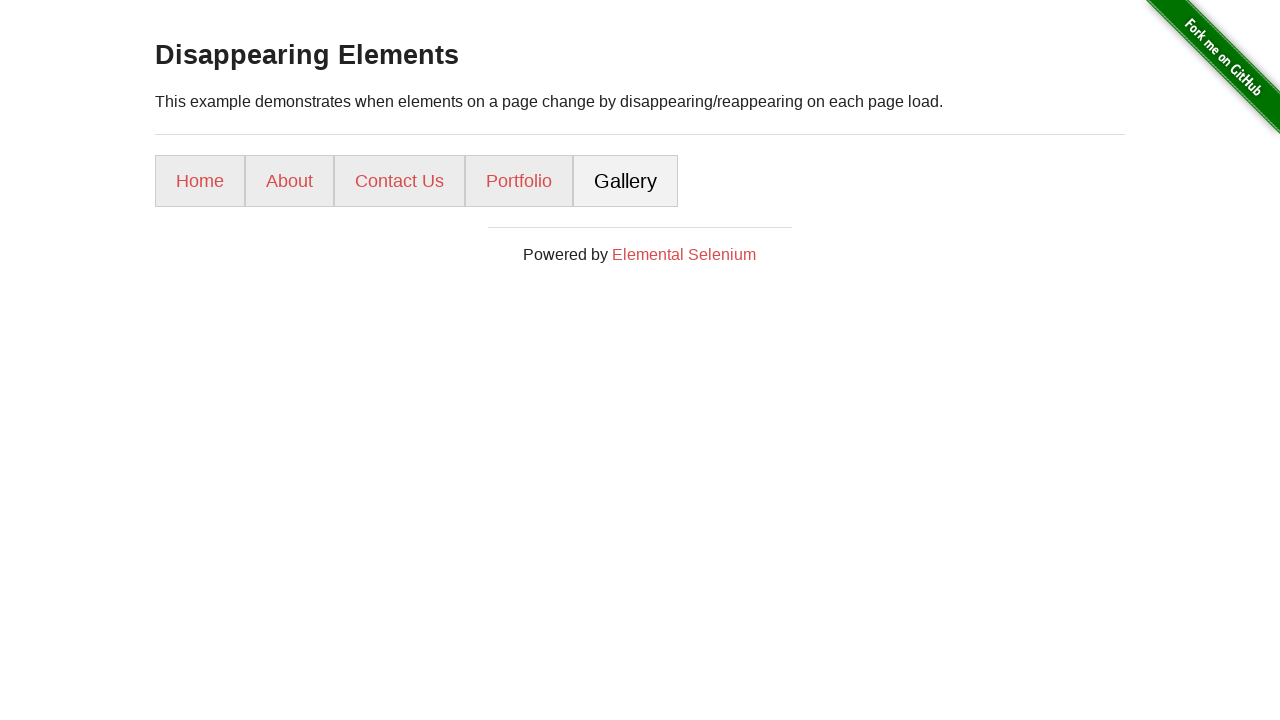

Clicked on Gallery link at (626, 181) on [href="/gallery/"]
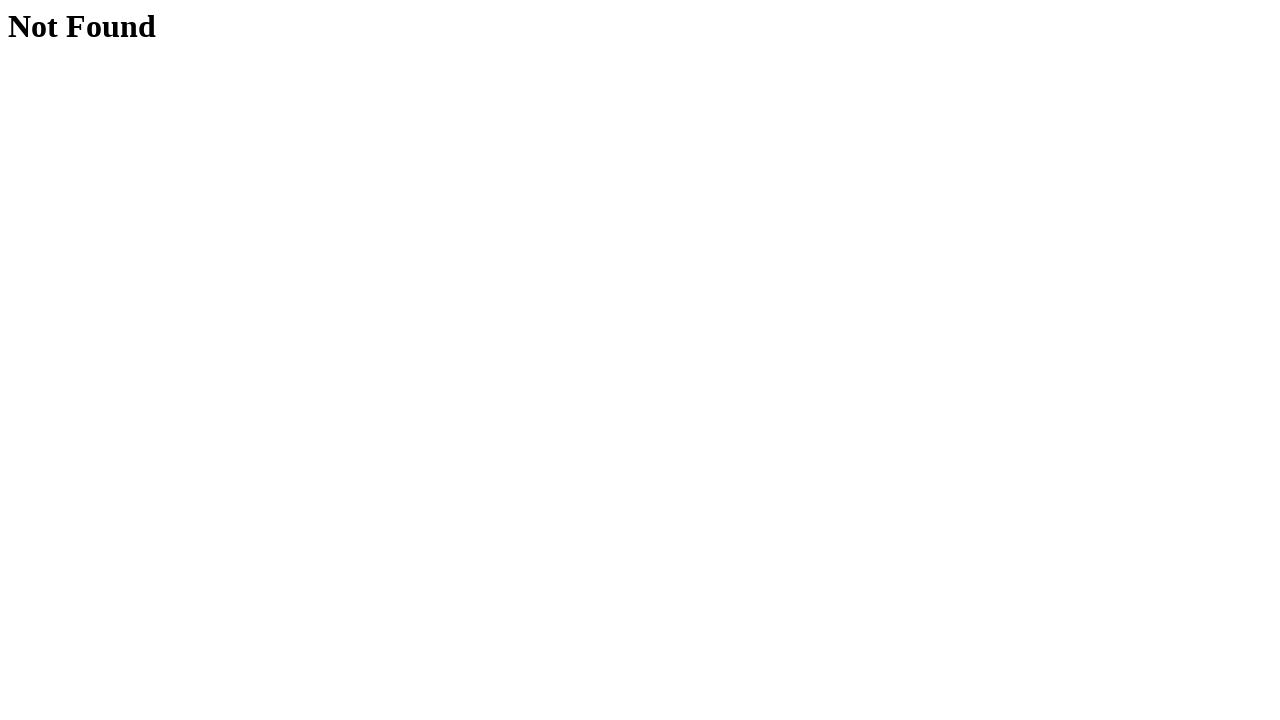

Navigated back from Gallery page
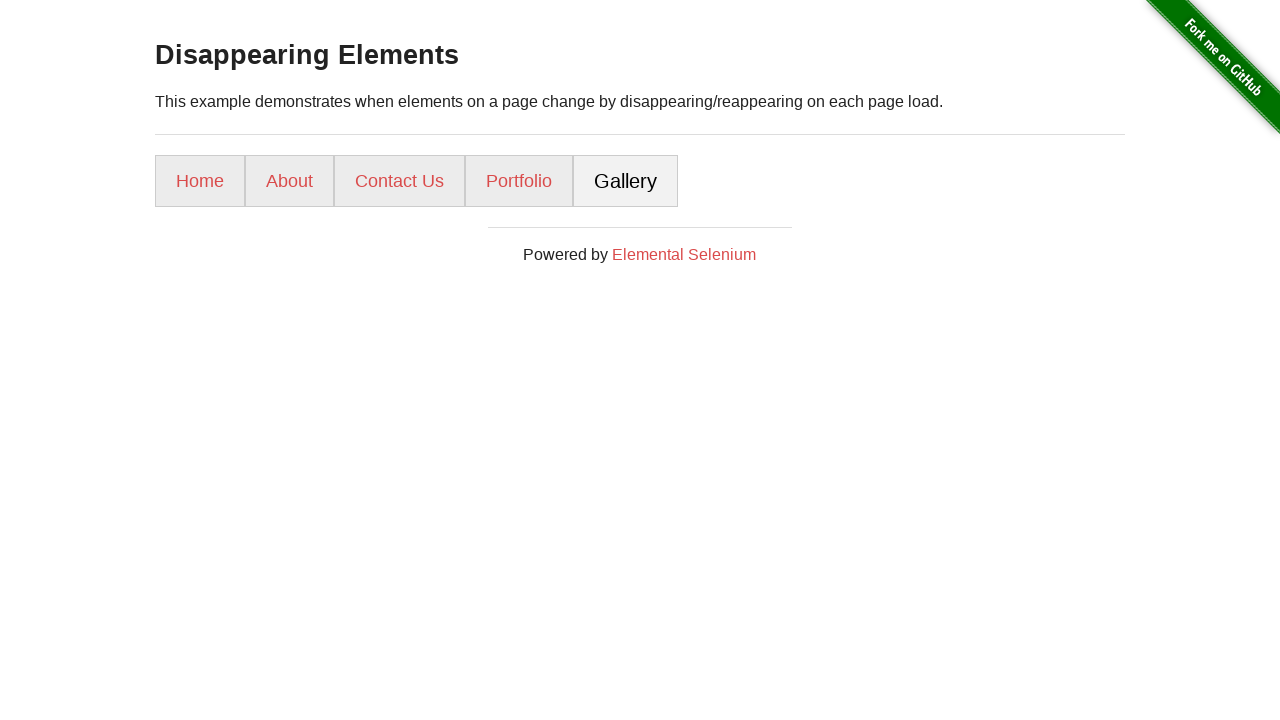

Reloaded the page to check for Gallery link
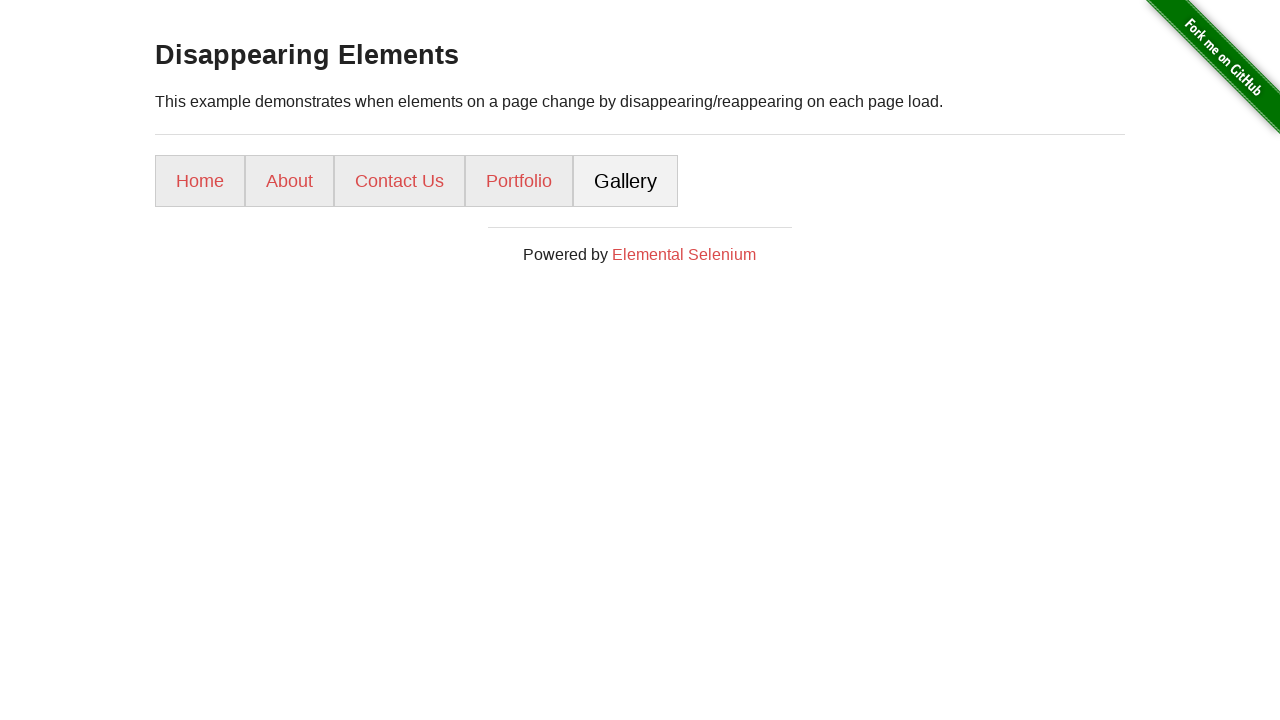

Located Gallery link element
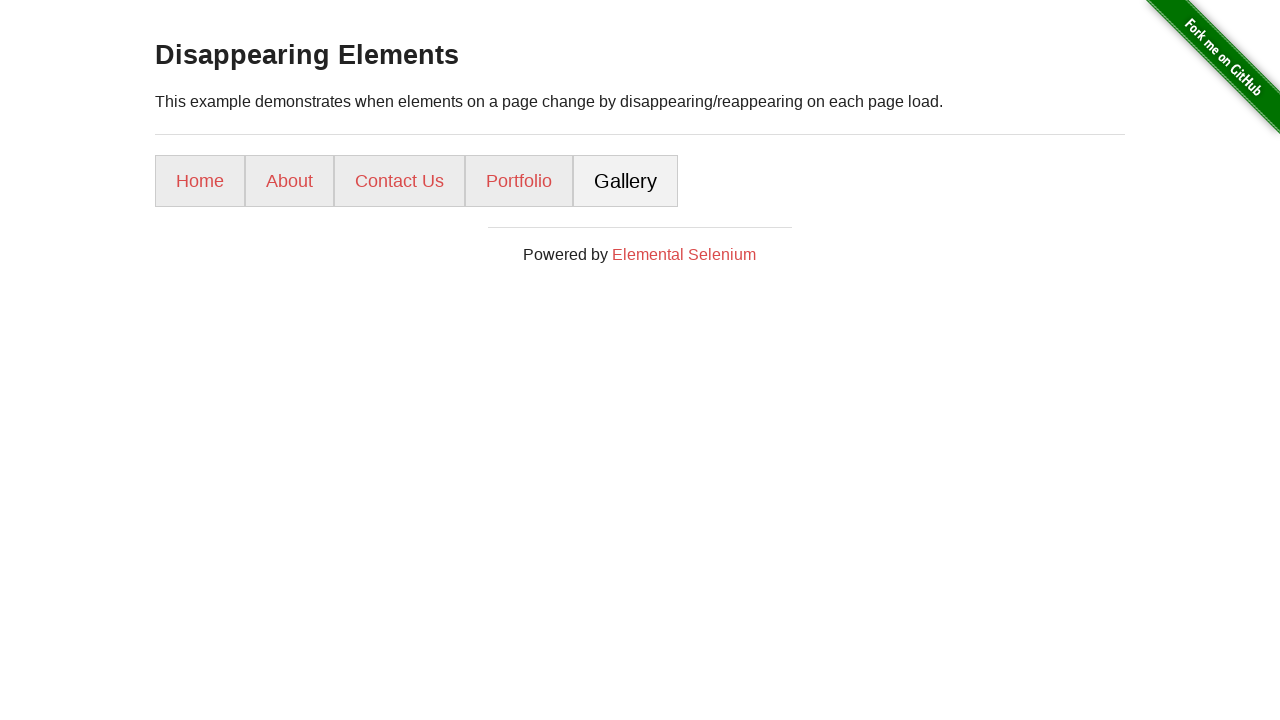

Clicked on Gallery link at (626, 181) on [href="/gallery/"]
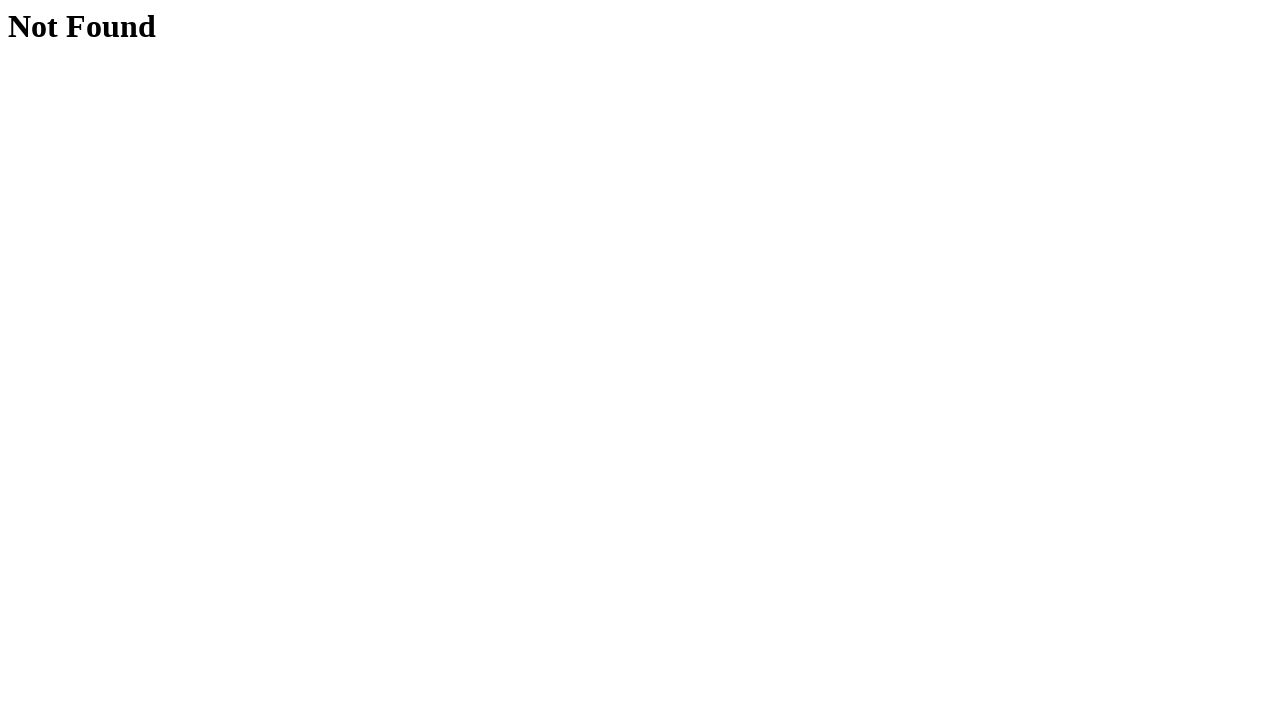

Navigated back from Gallery page
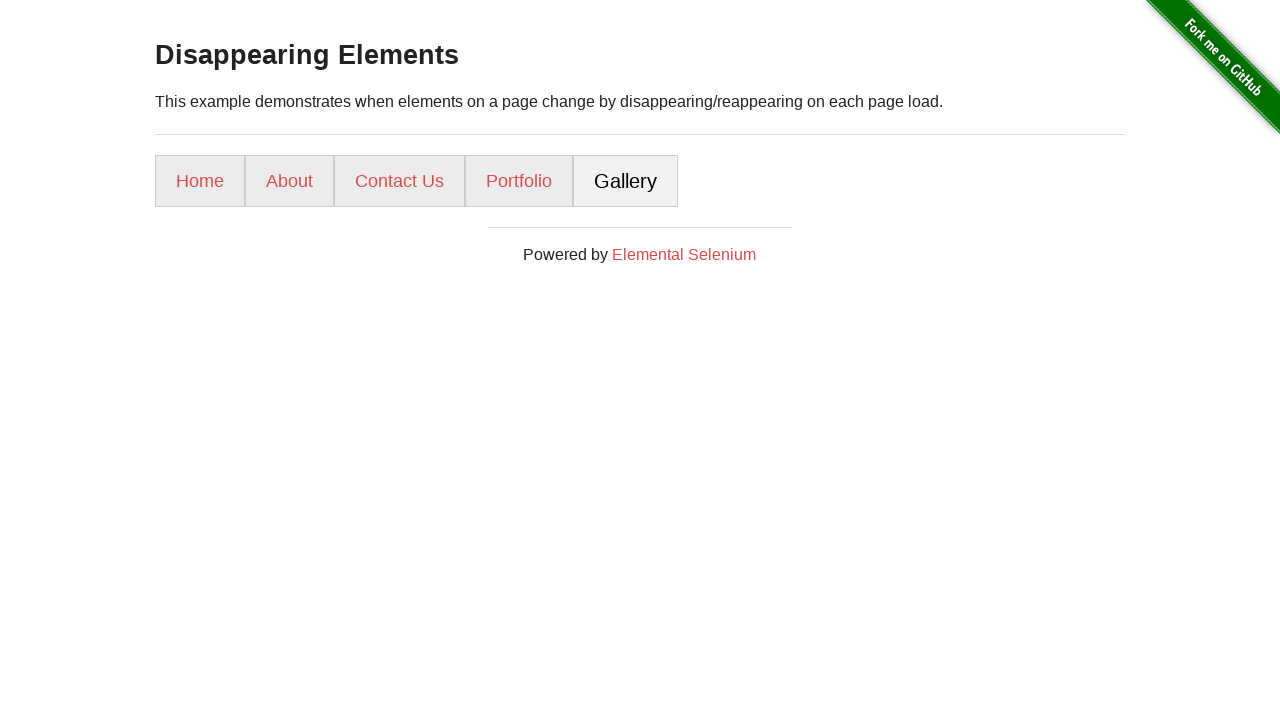

Reloaded the page to check for Gallery link
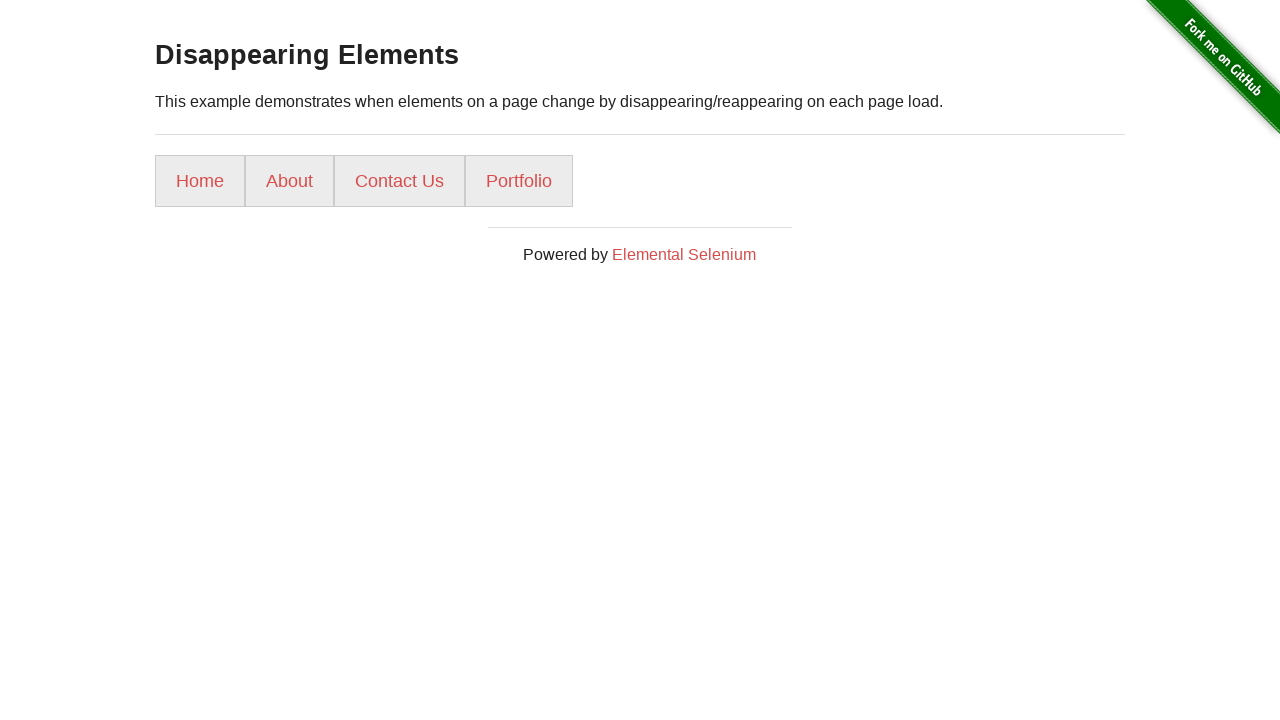

Located Gallery link element
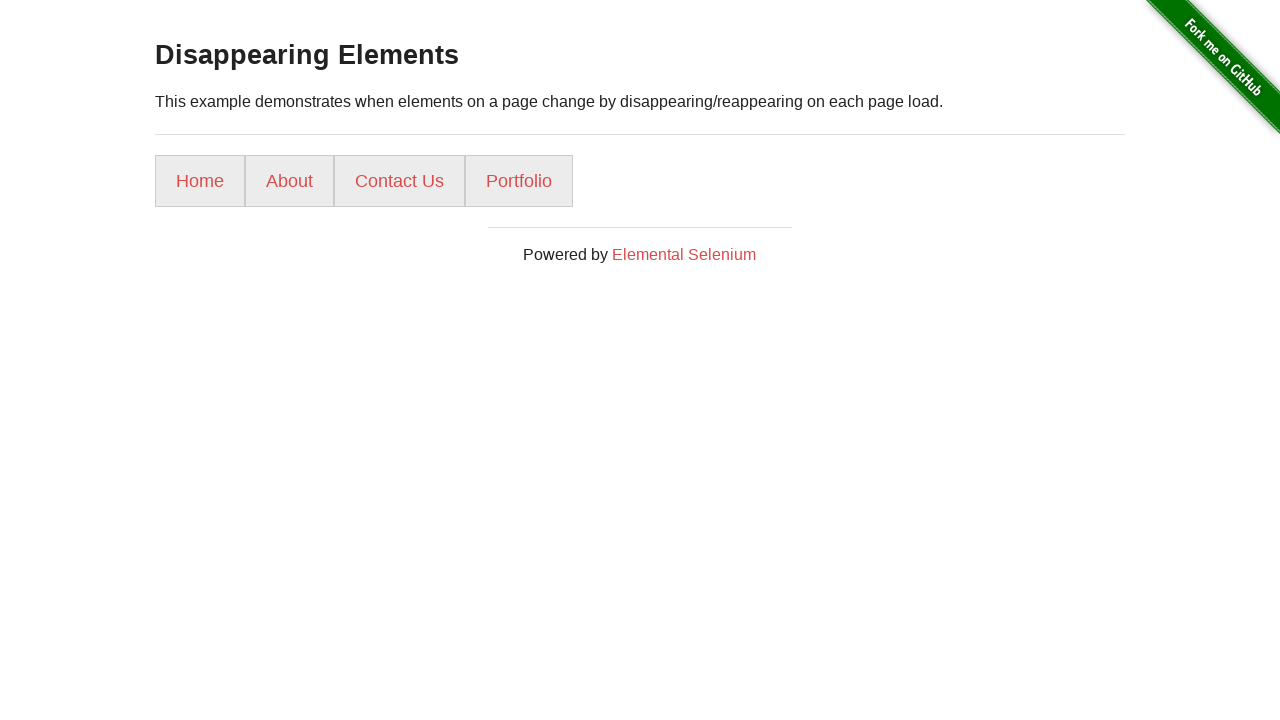

Reloaded the page to check for Gallery link
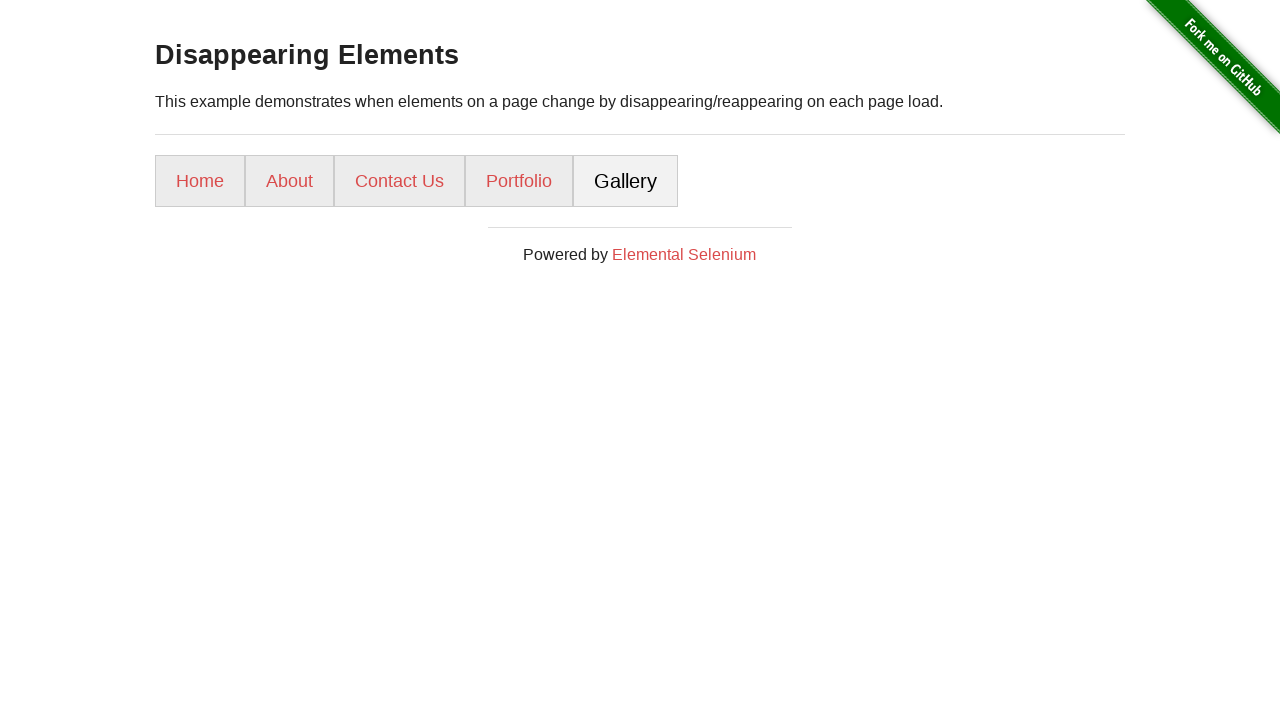

Located Gallery link element
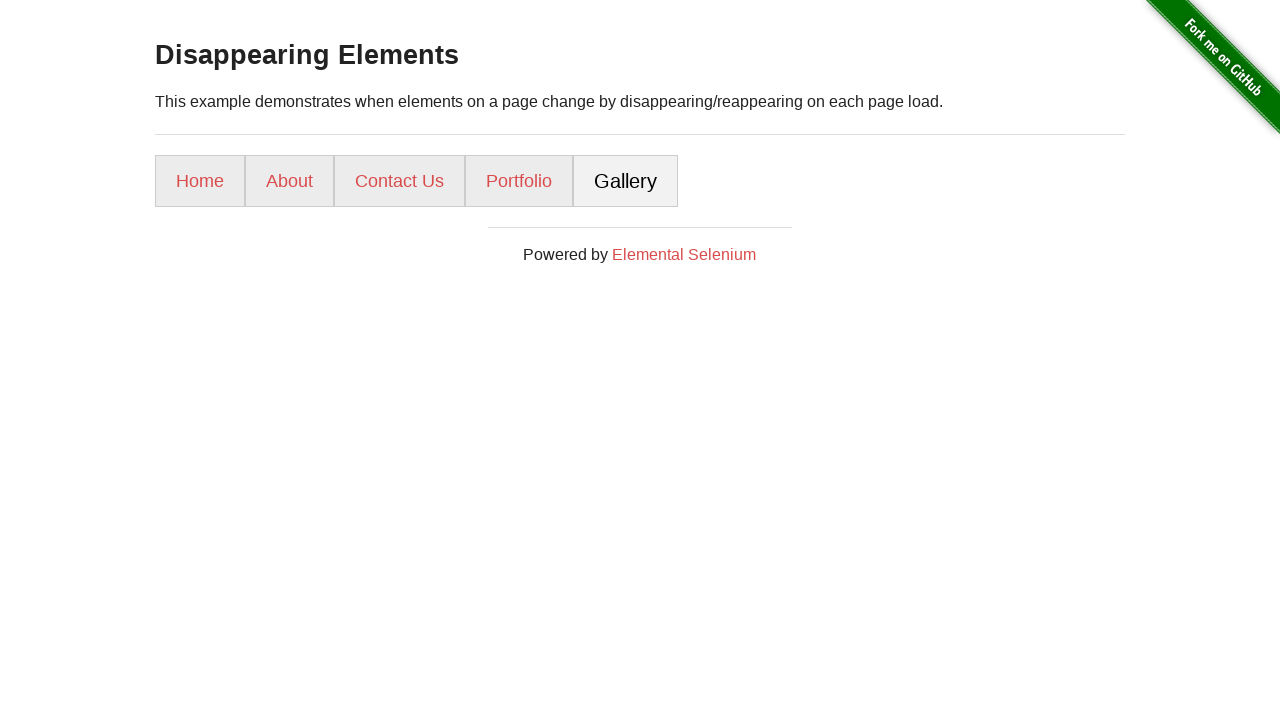

Clicked on Gallery link at (626, 181) on [href="/gallery/"]
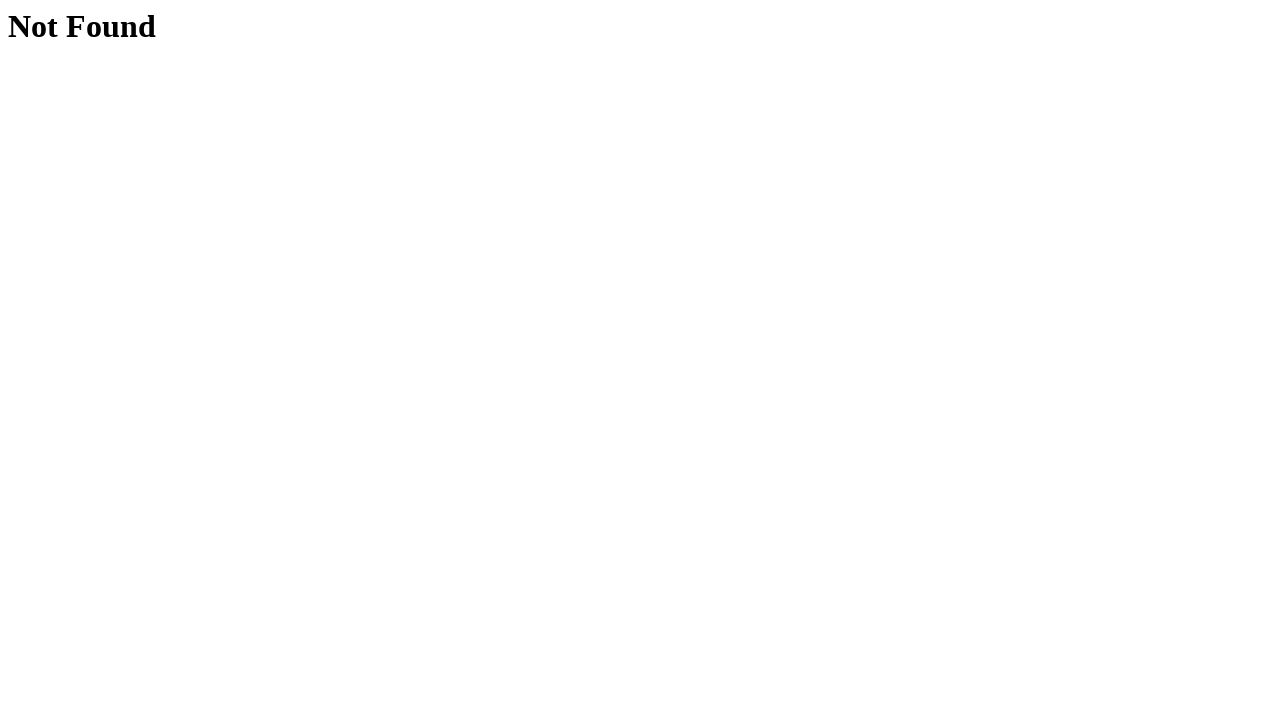

Navigated back from Gallery page
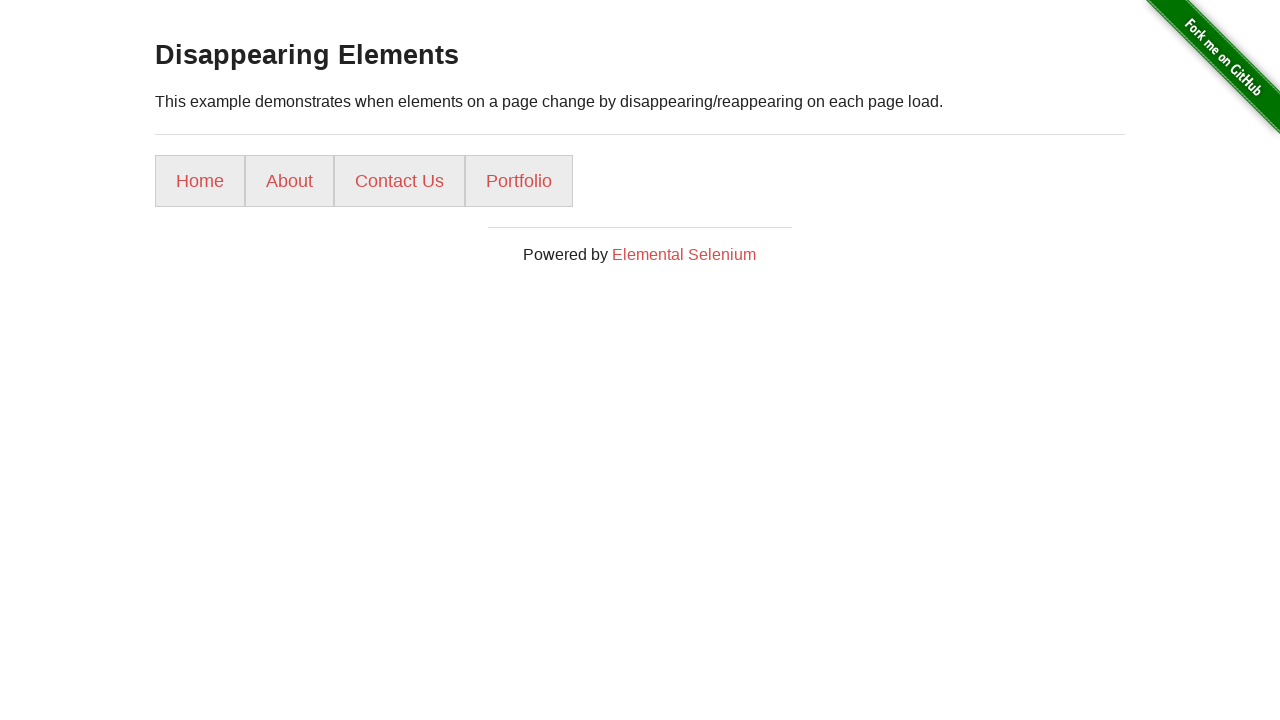

Reloaded the page to check for Gallery link
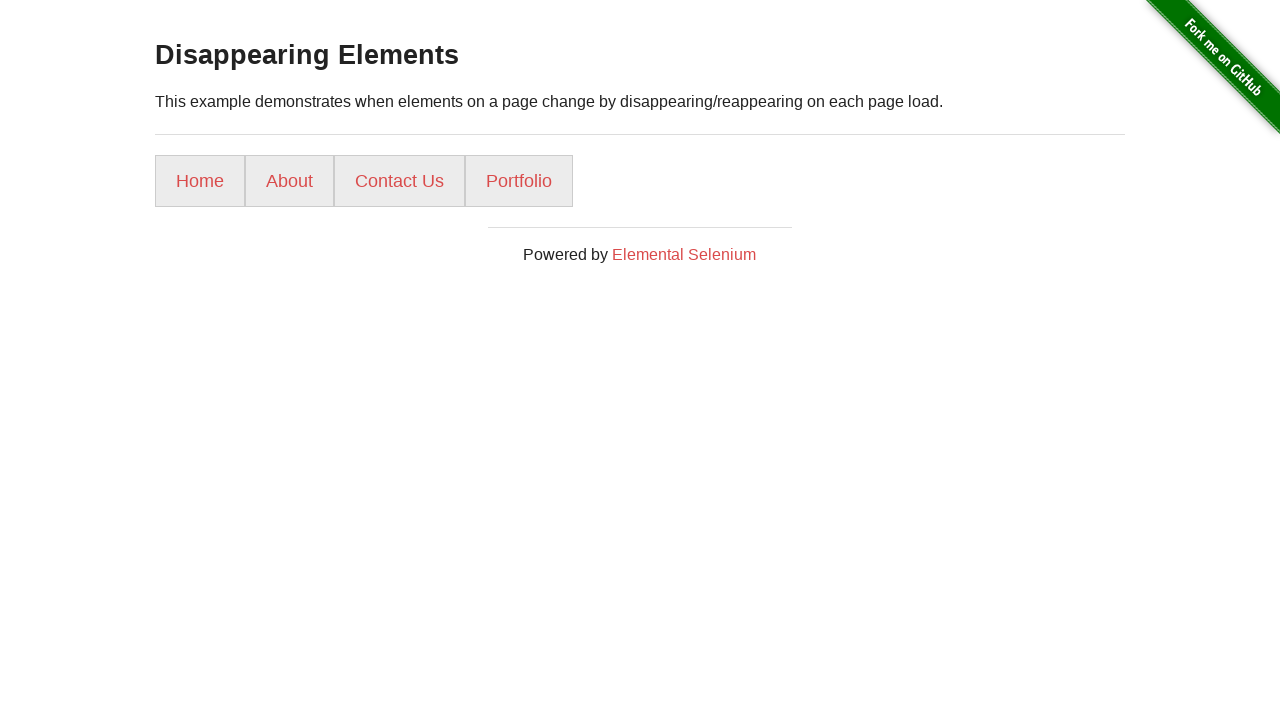

Located Gallery link element
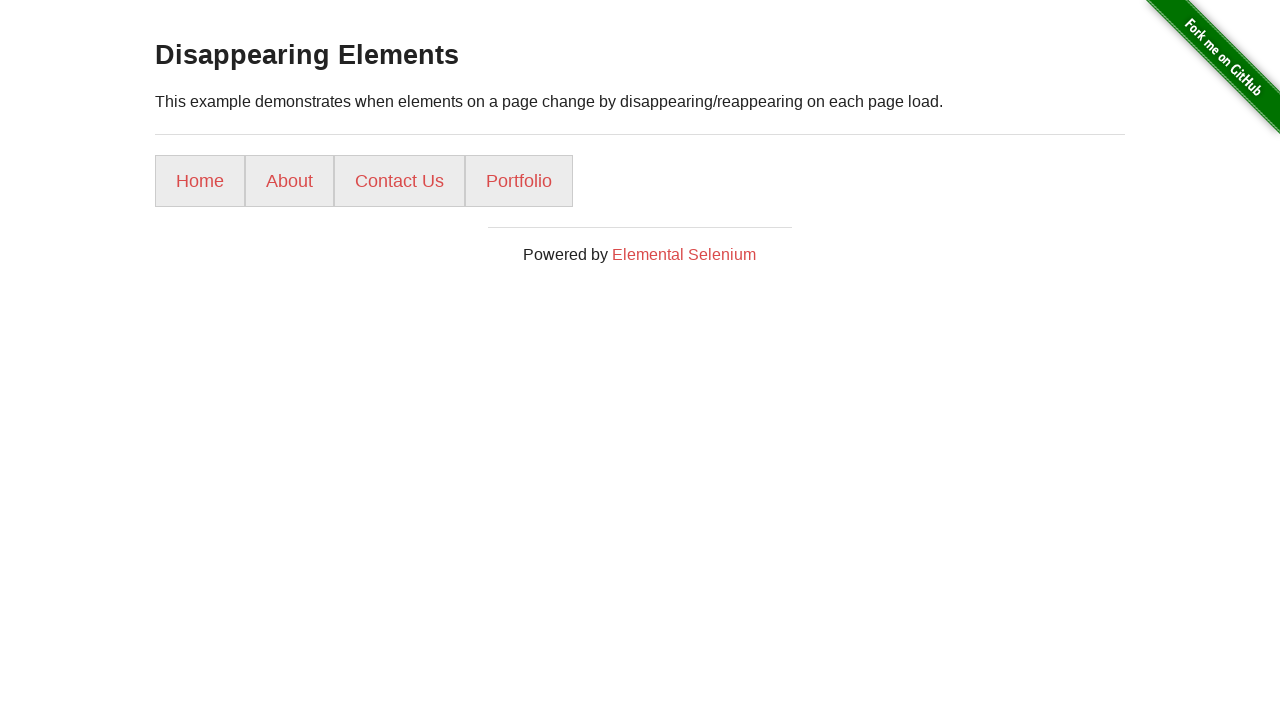

Reloaded the page to check for Gallery link
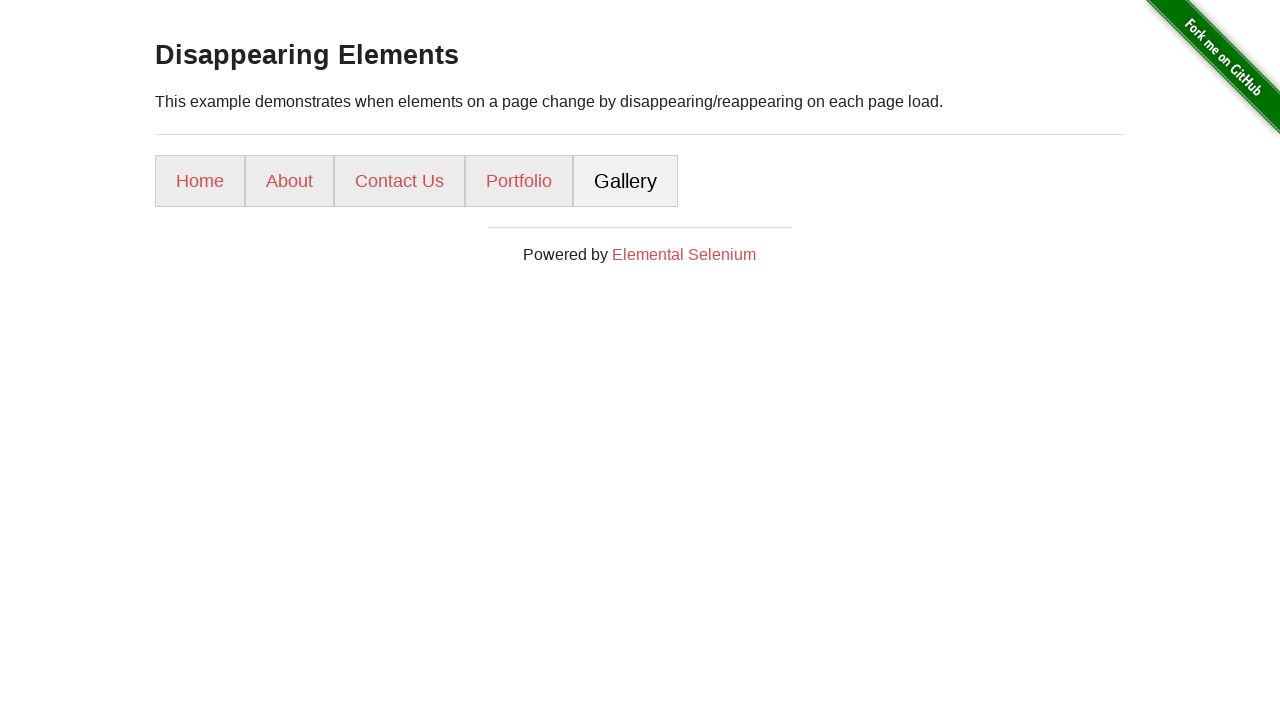

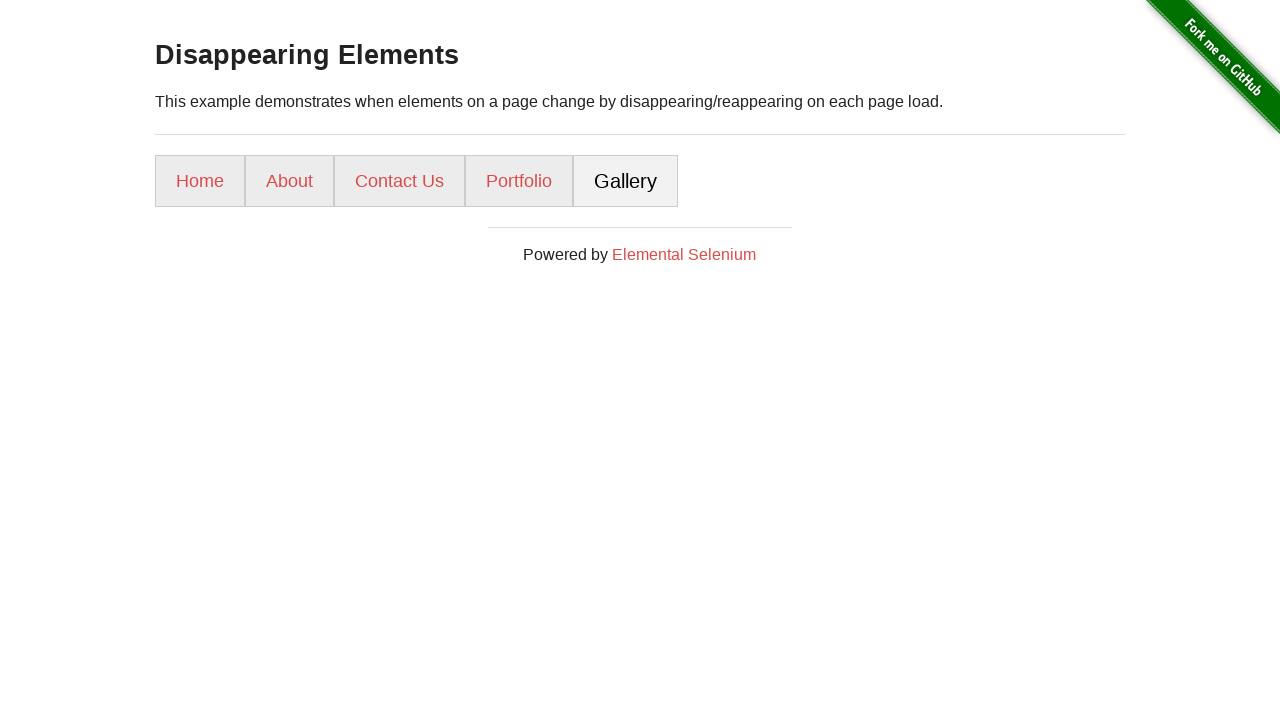